Tests date picker functionality by opening the date picker, navigating to a specific month/year (April 2024), and selecting a specific date (15th)

Starting URL: https://testautomationpractice.blogspot.com/

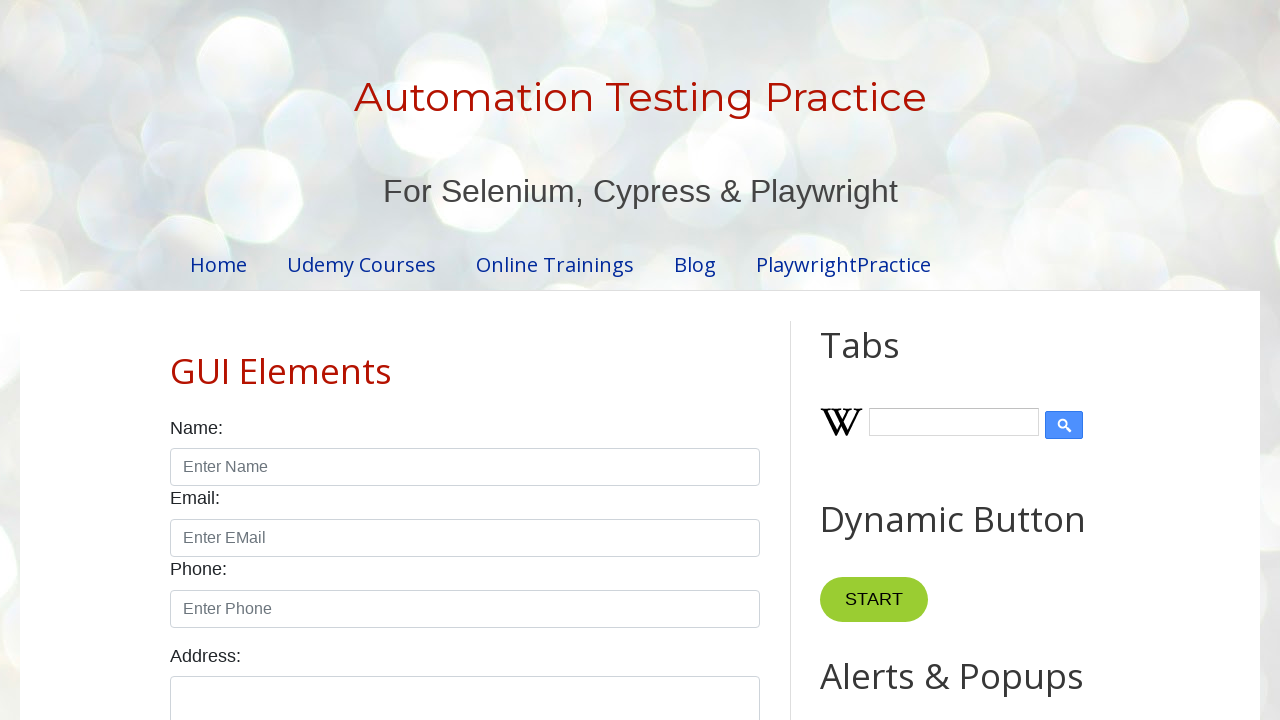

Clicked on date picker to open it at (515, 360) on #datepicker
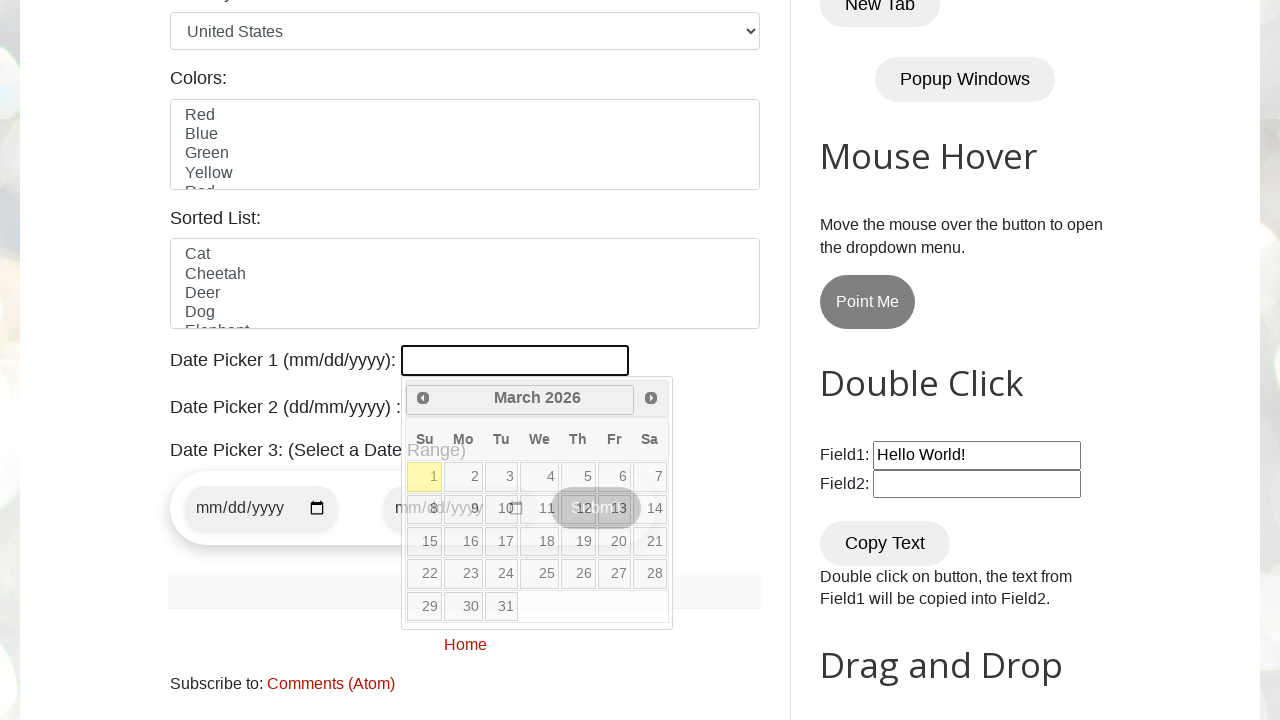

Retrieved current year from date picker
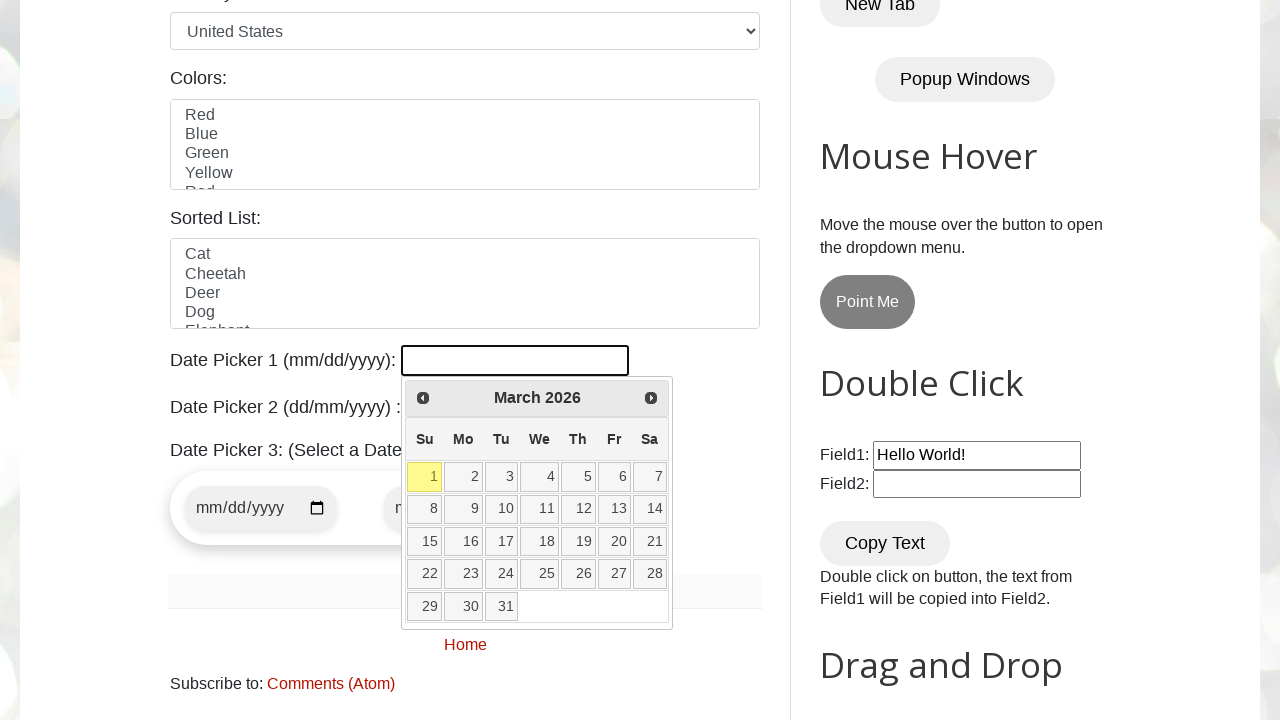

Retrieved current month from date picker
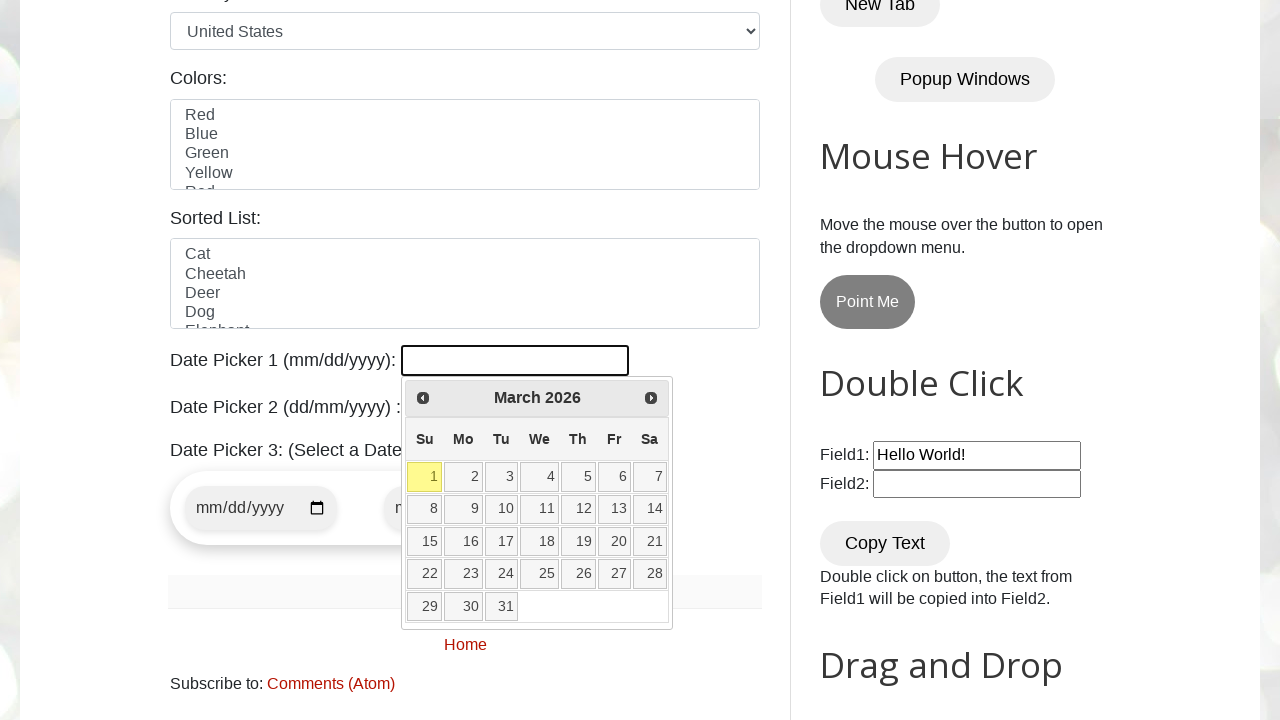

Clicked next button to navigate to next month at (651, 398) on [title="Next"]
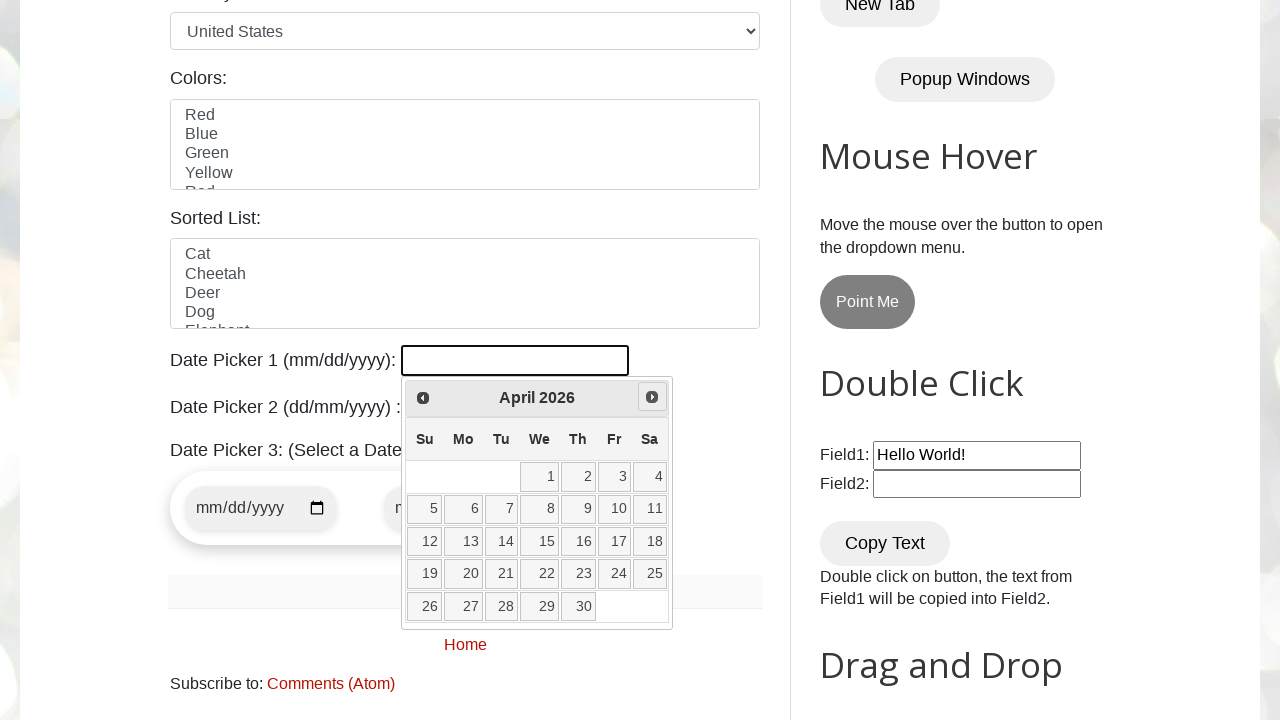

Retrieved current year from date picker
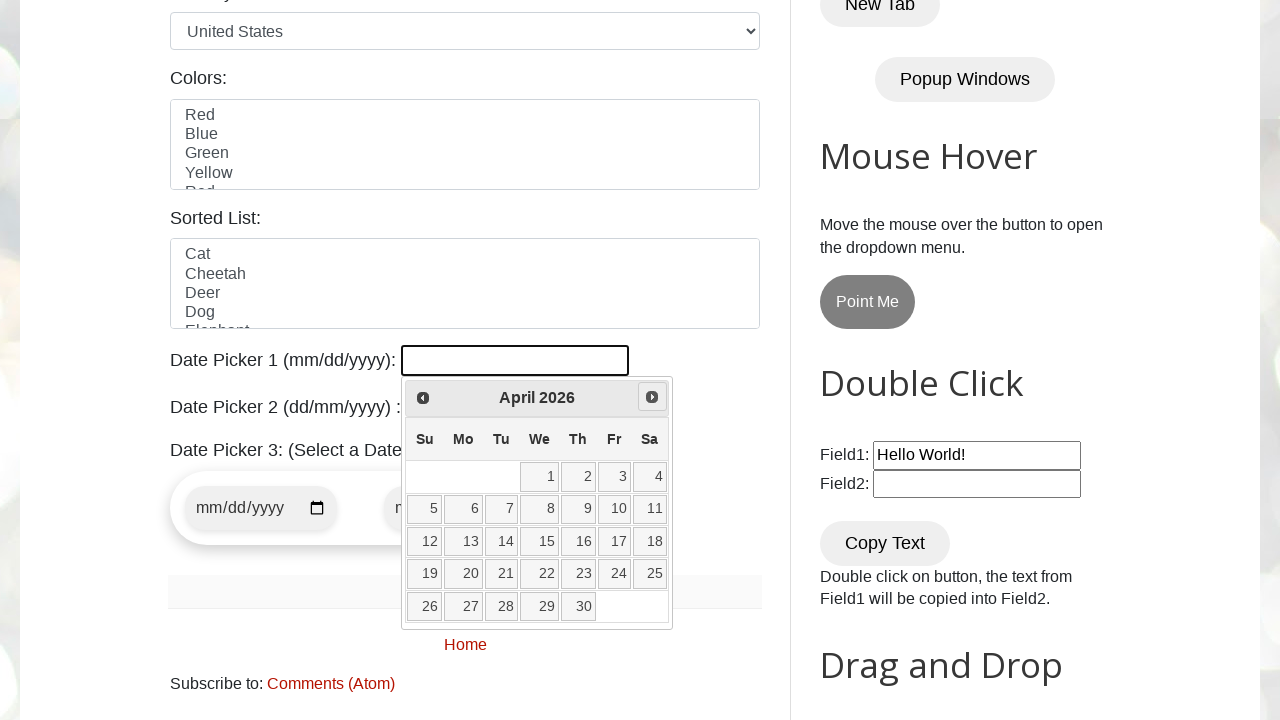

Retrieved current month from date picker
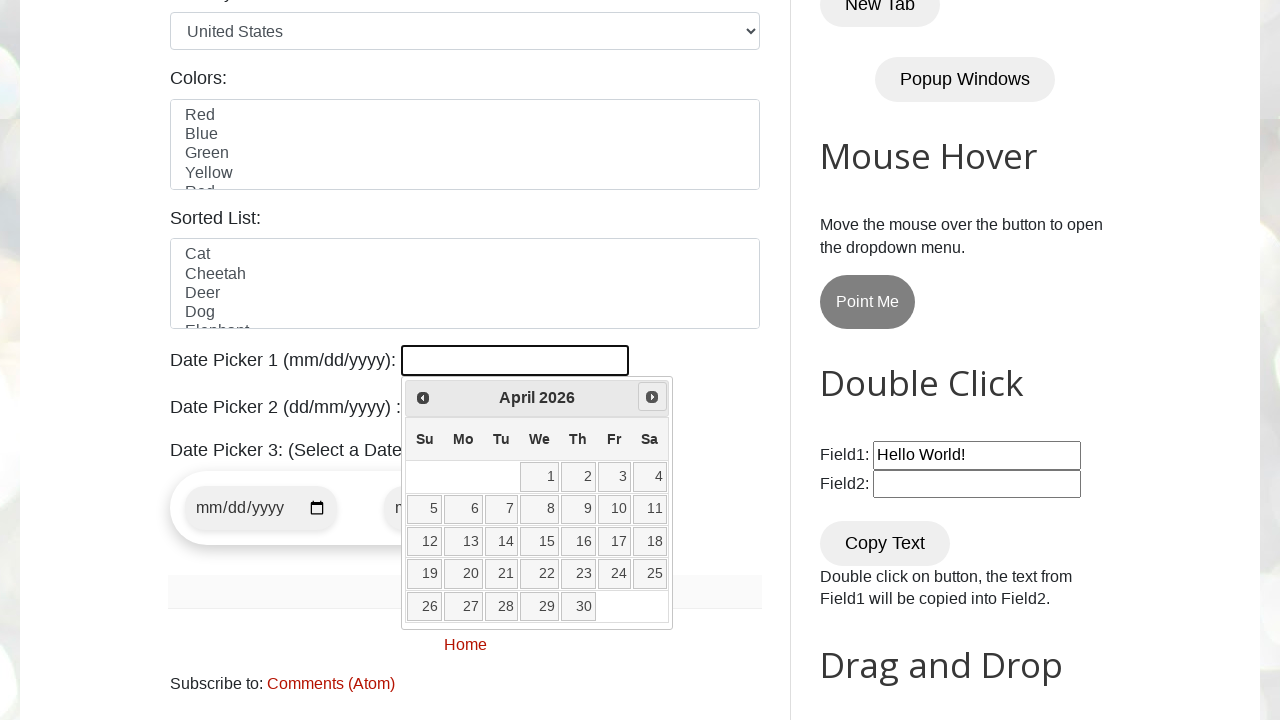

Clicked next button to navigate to next month at (652, 397) on [title="Next"]
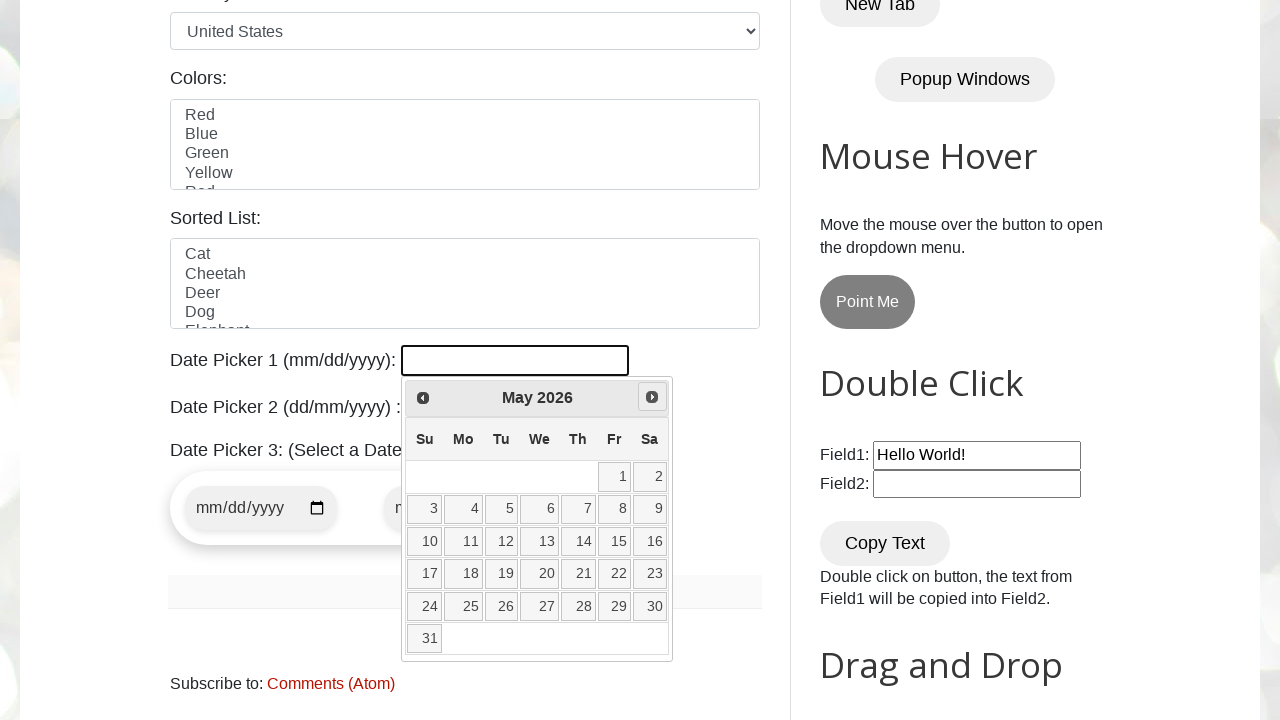

Retrieved current year from date picker
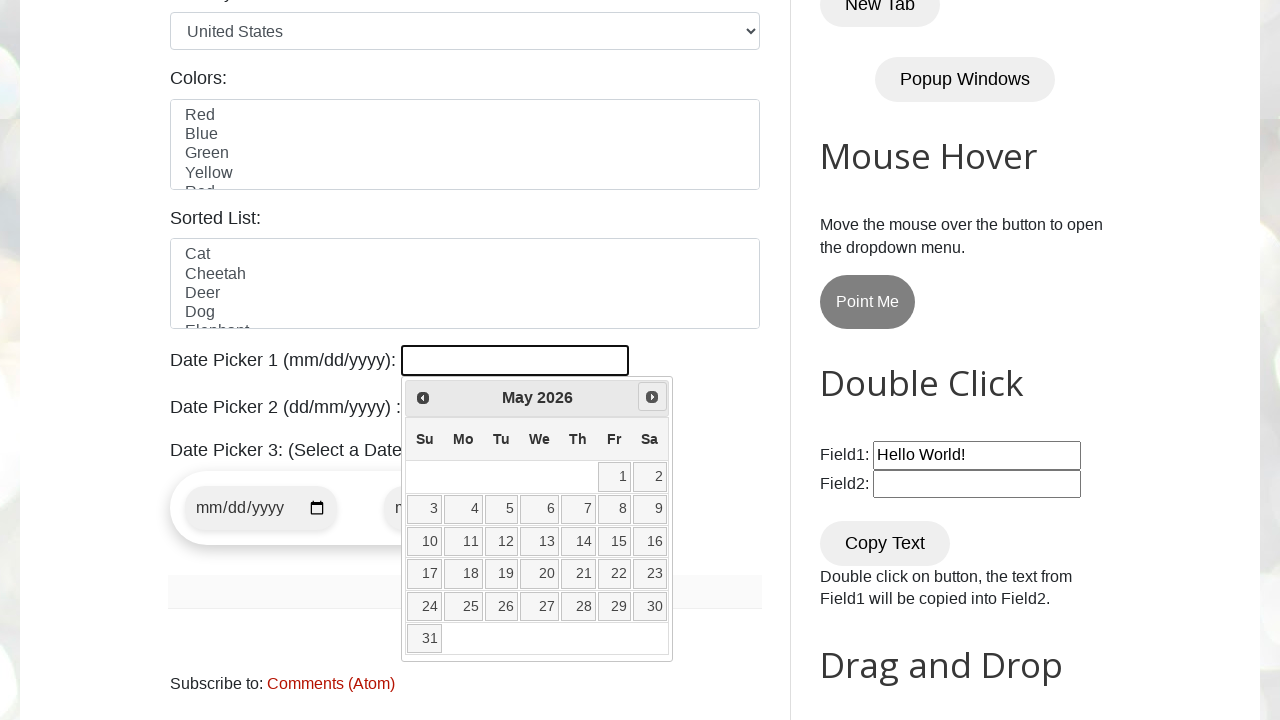

Retrieved current month from date picker
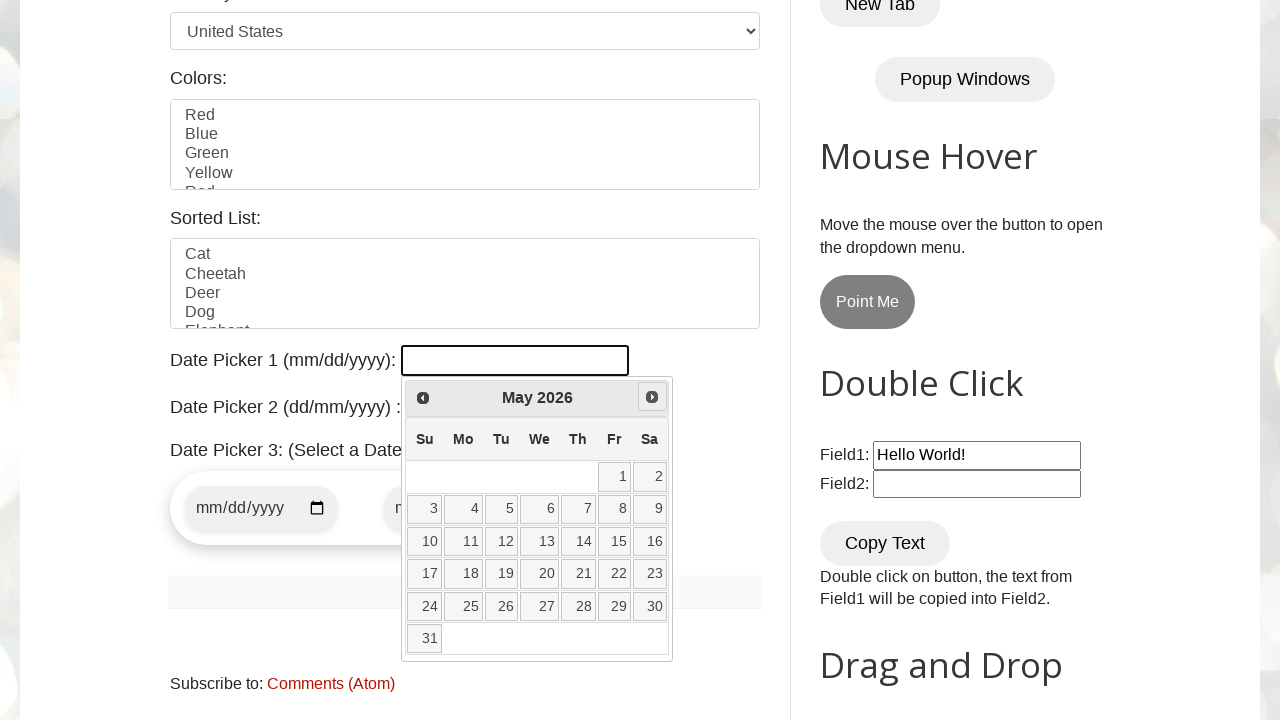

Clicked next button to navigate to next month at (652, 397) on [title="Next"]
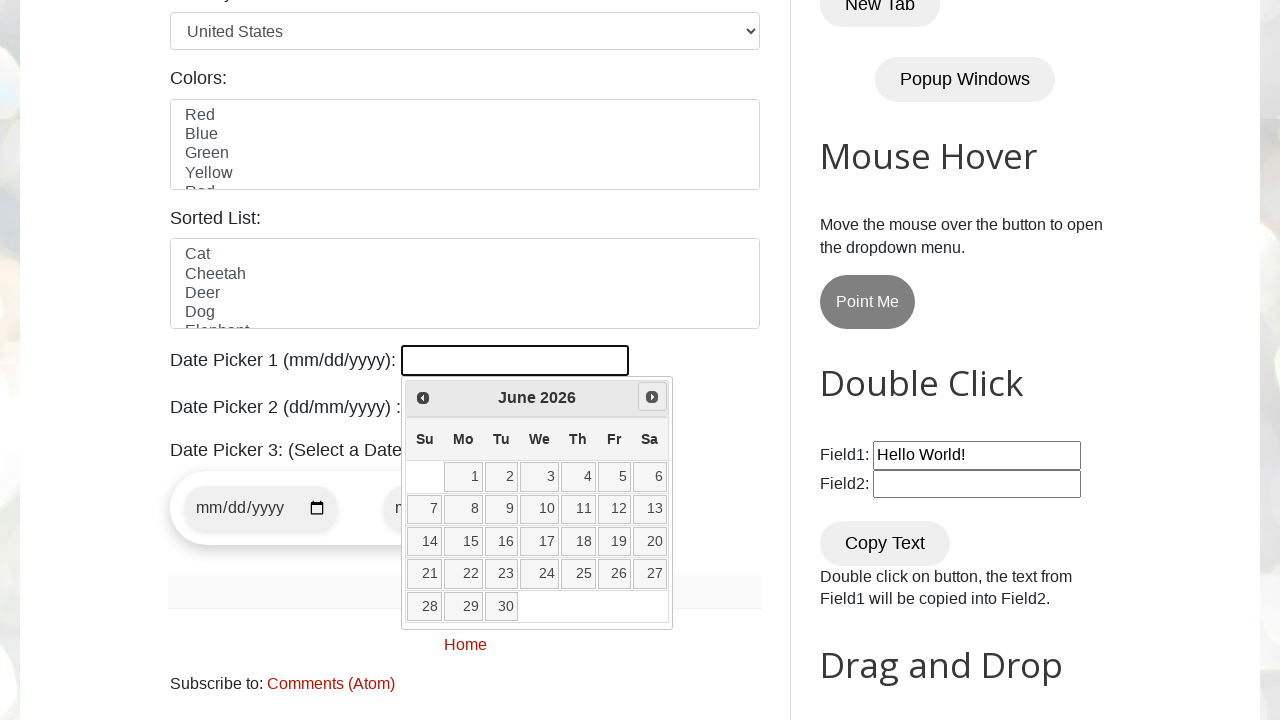

Retrieved current year from date picker
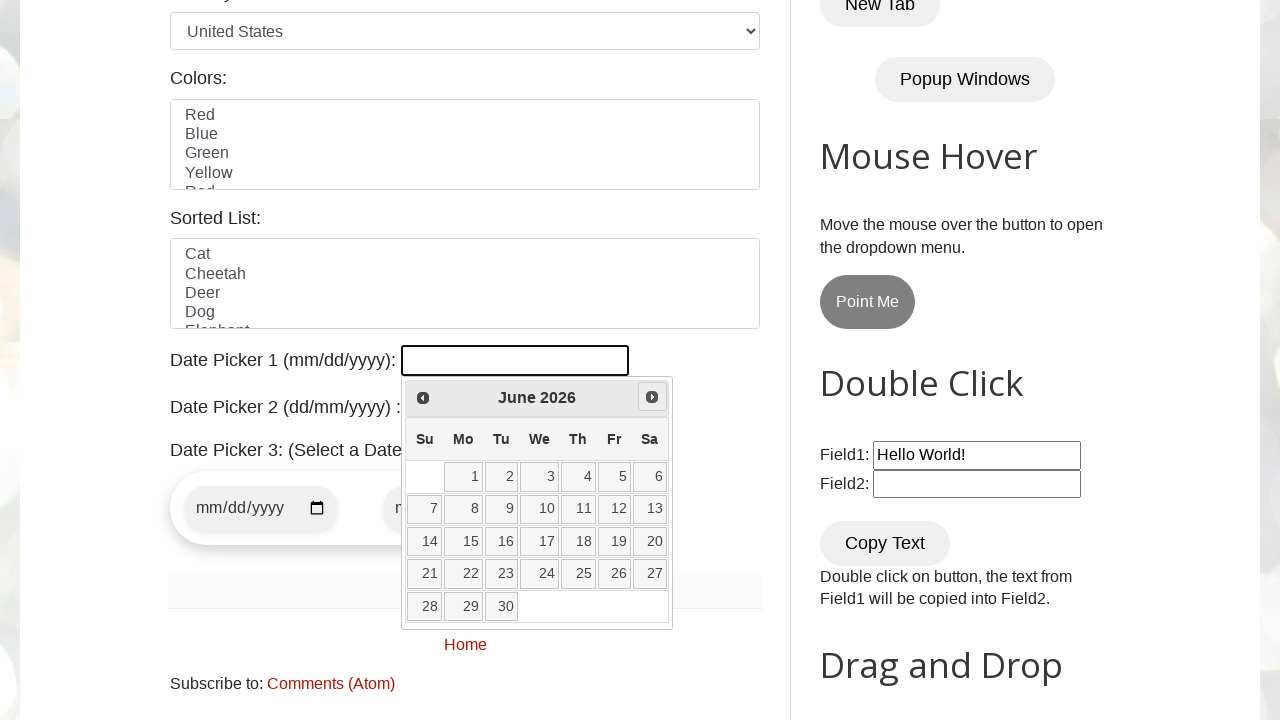

Retrieved current month from date picker
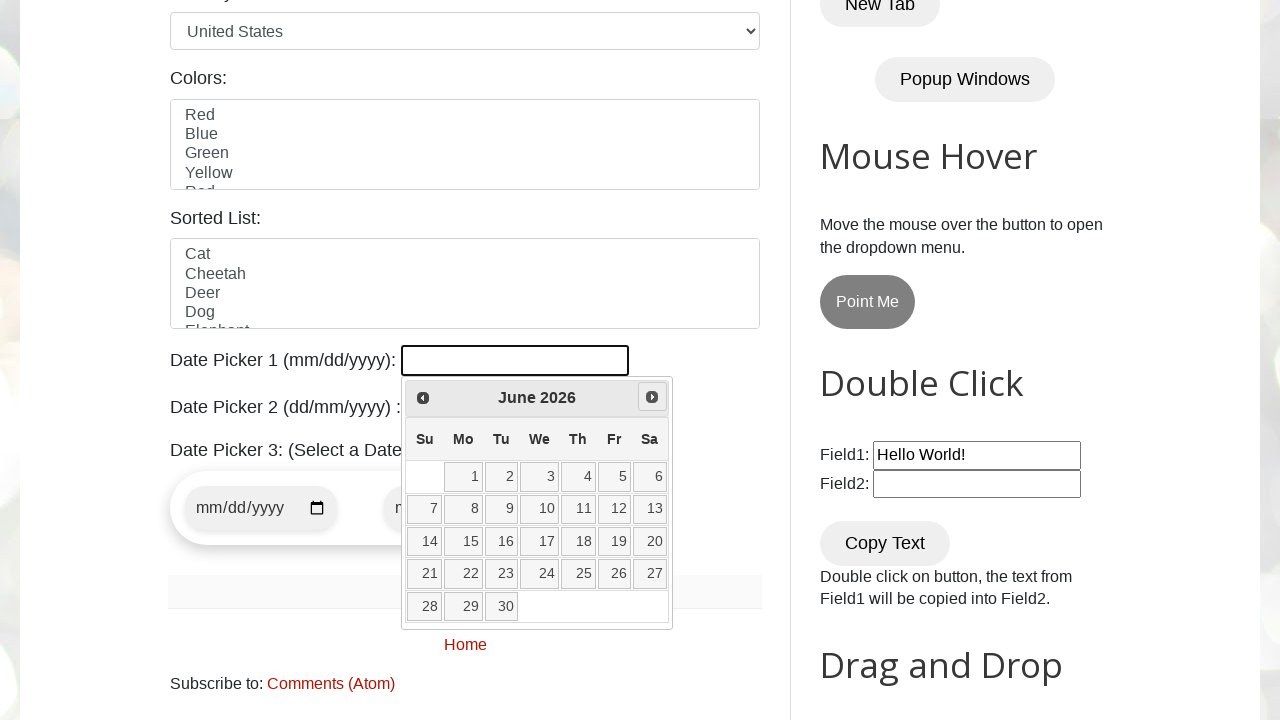

Clicked next button to navigate to next month at (652, 397) on [title="Next"]
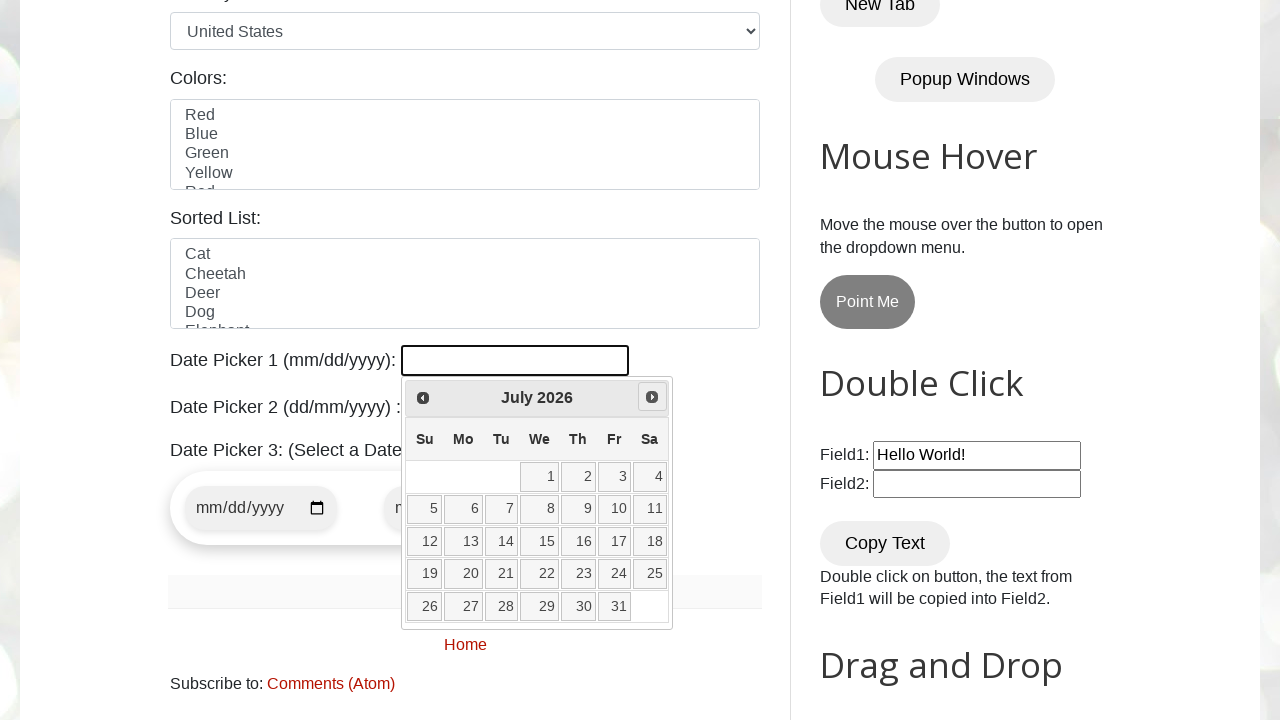

Retrieved current year from date picker
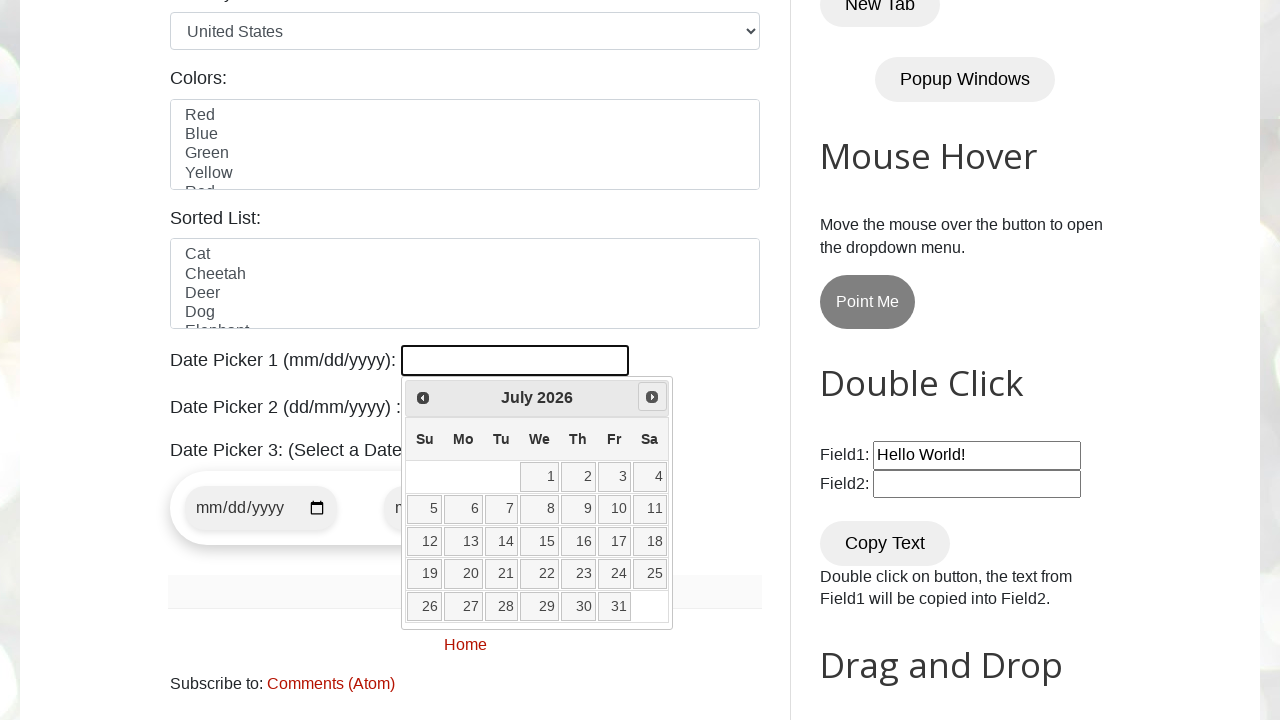

Retrieved current month from date picker
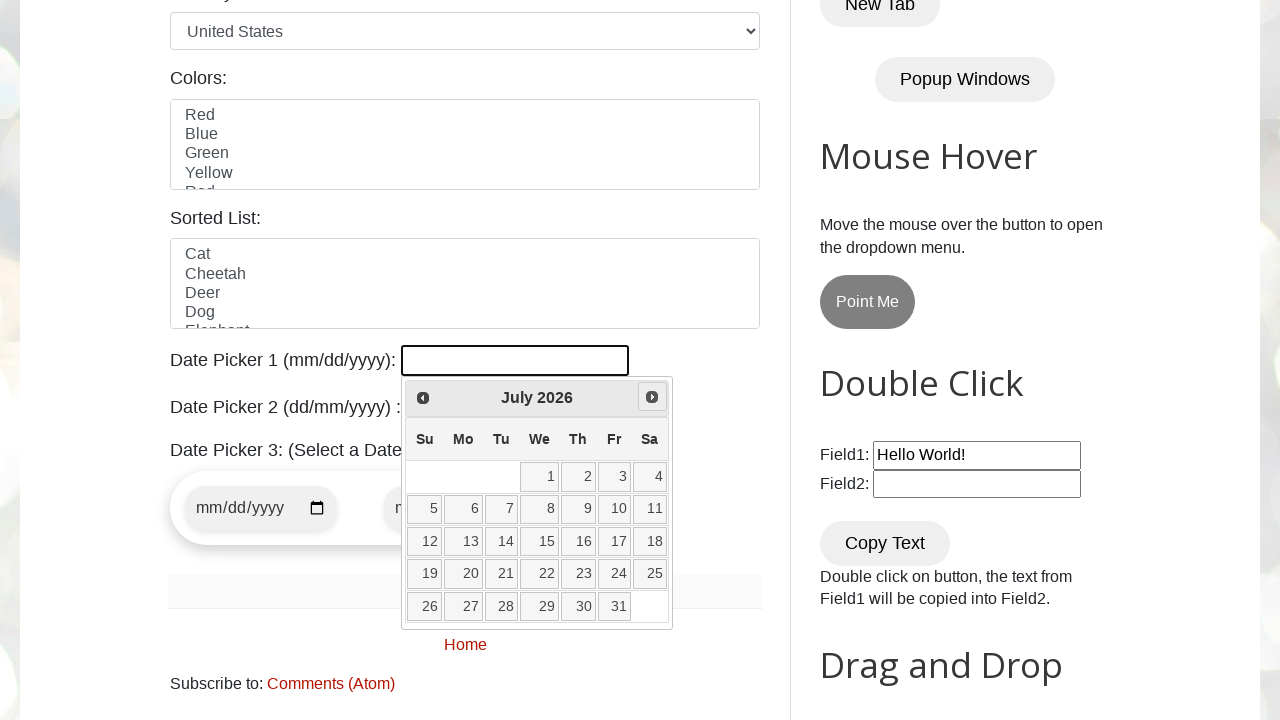

Clicked next button to navigate to next month at (652, 397) on [title="Next"]
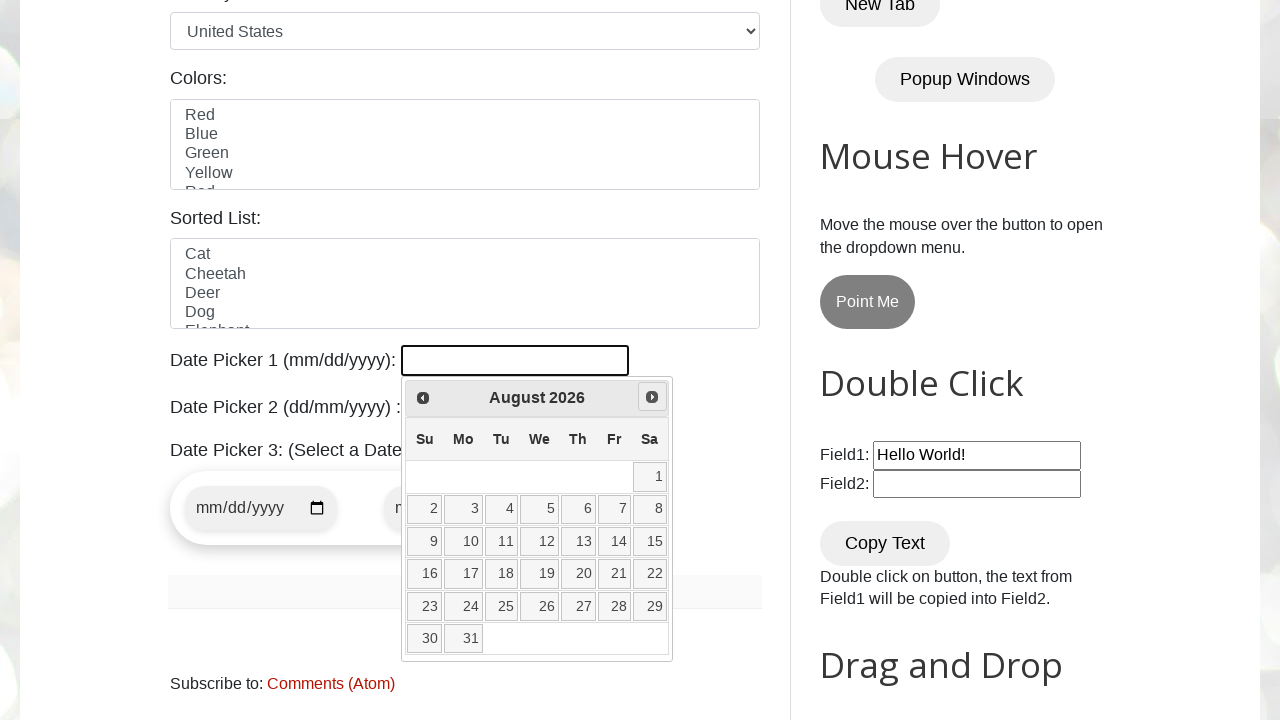

Retrieved current year from date picker
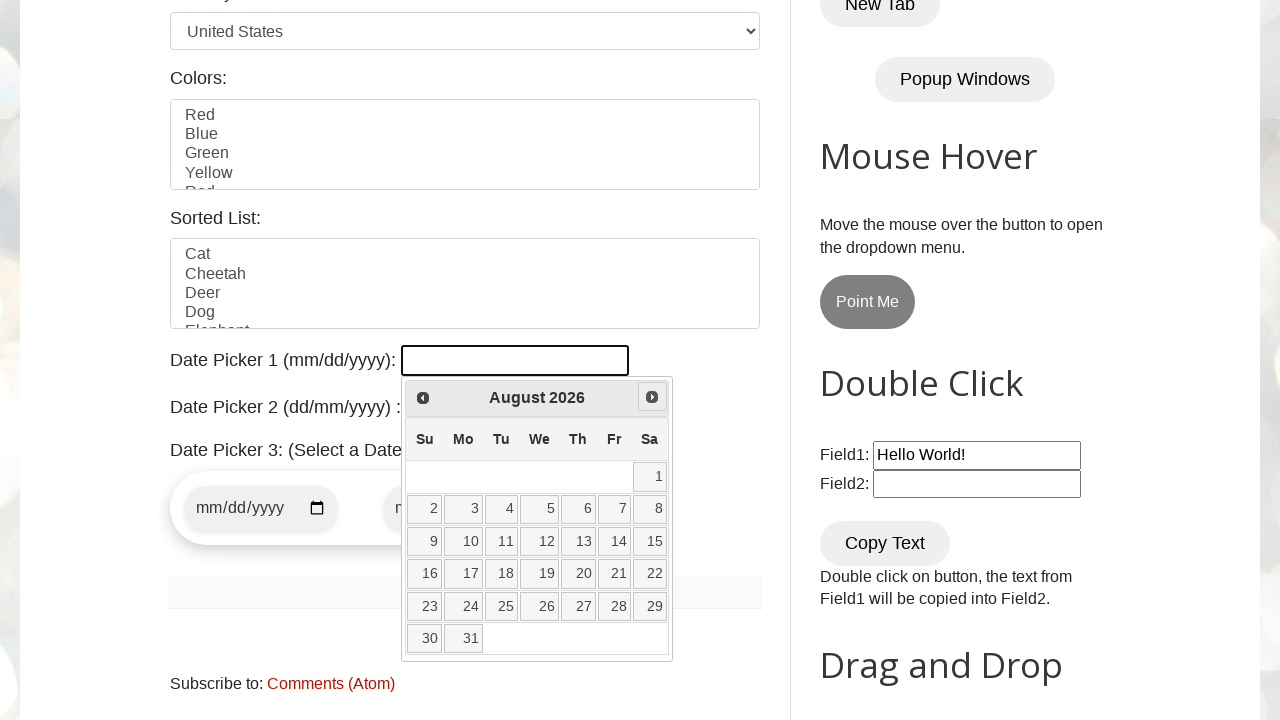

Retrieved current month from date picker
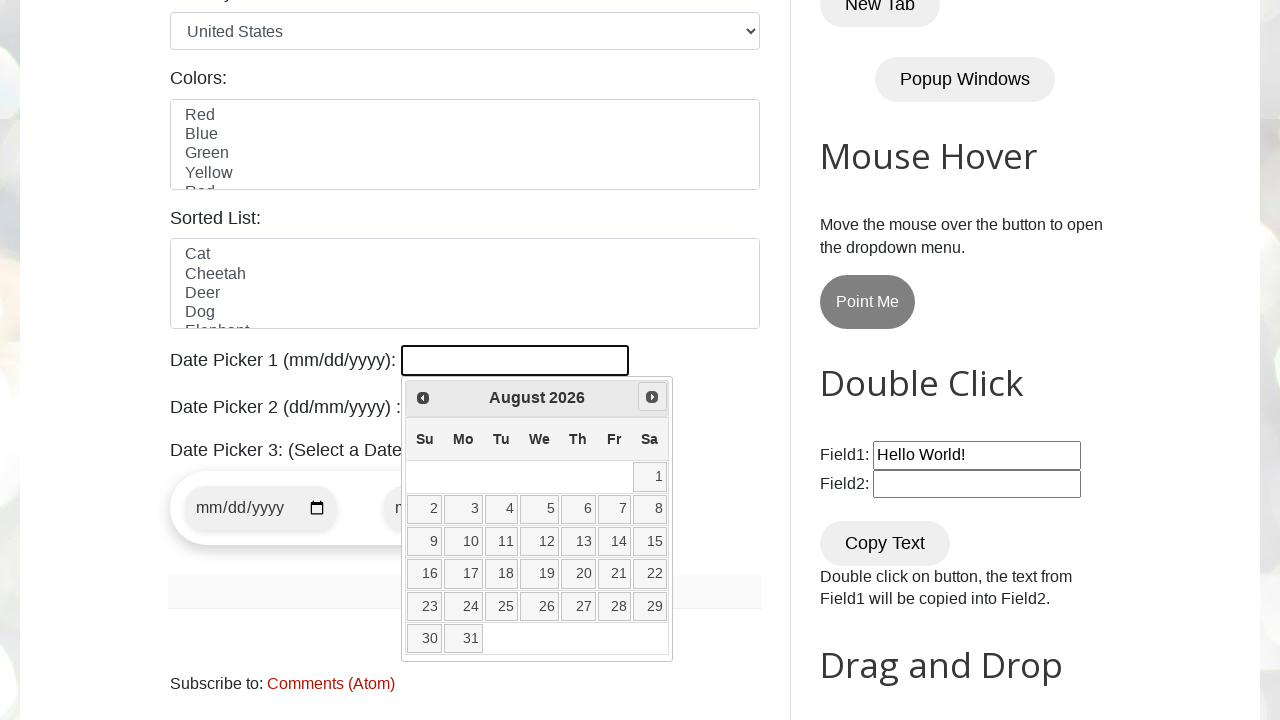

Clicked next button to navigate to next month at (652, 397) on [title="Next"]
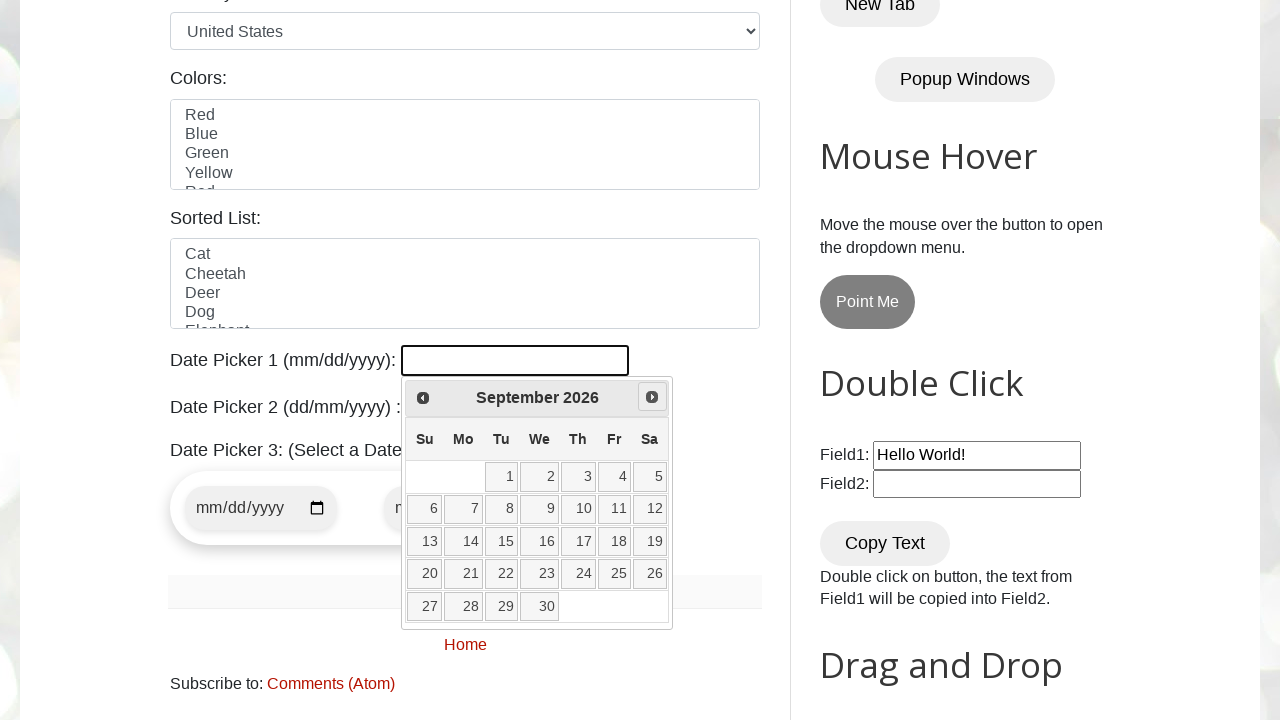

Retrieved current year from date picker
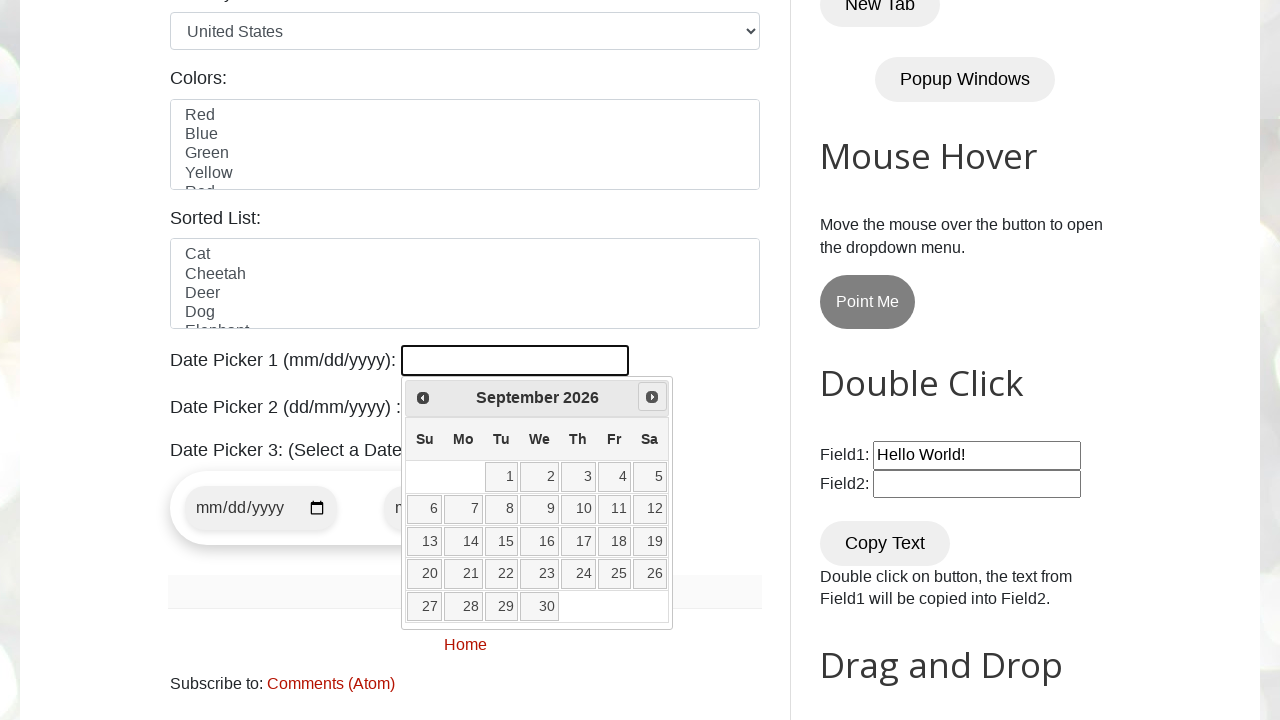

Retrieved current month from date picker
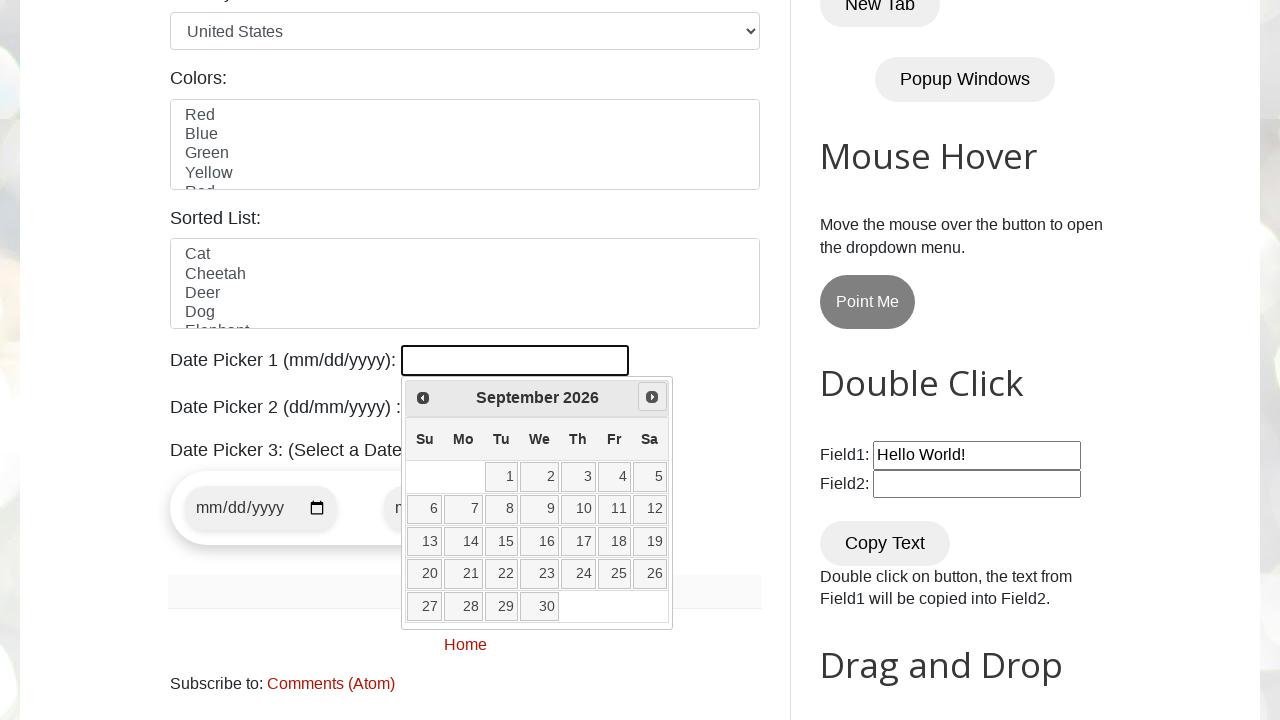

Clicked next button to navigate to next month at (652, 397) on [title="Next"]
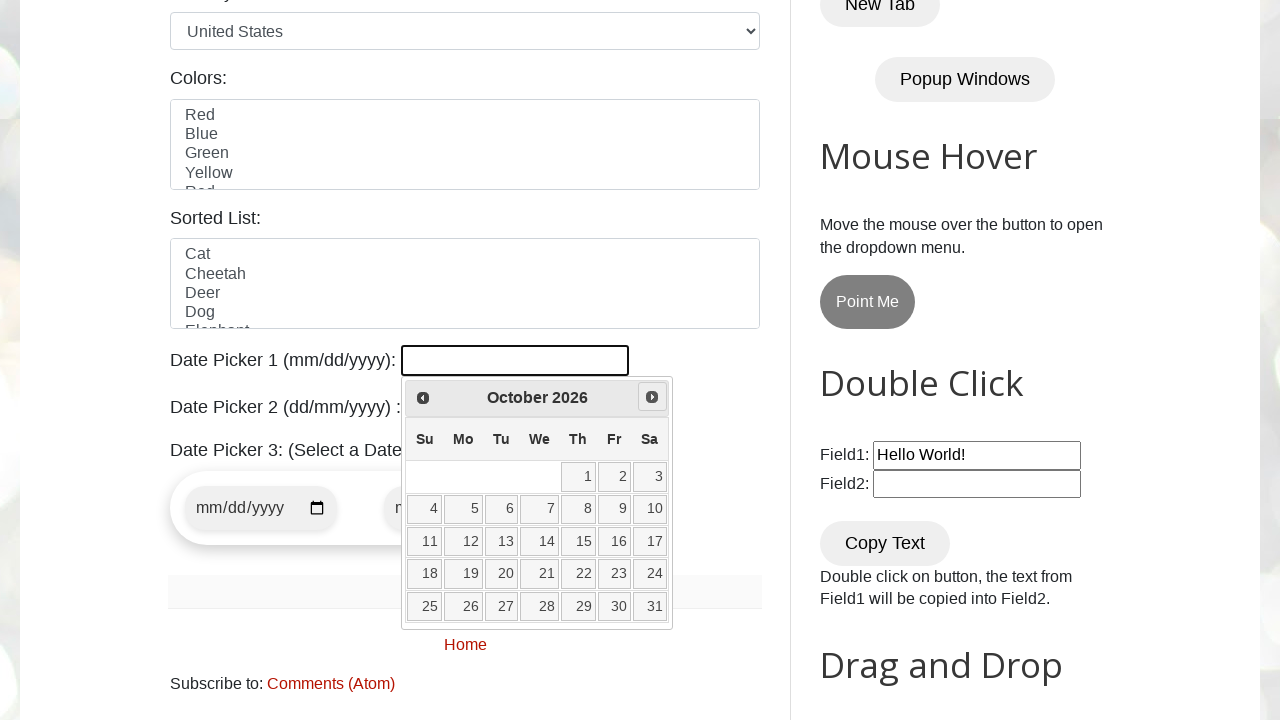

Retrieved current year from date picker
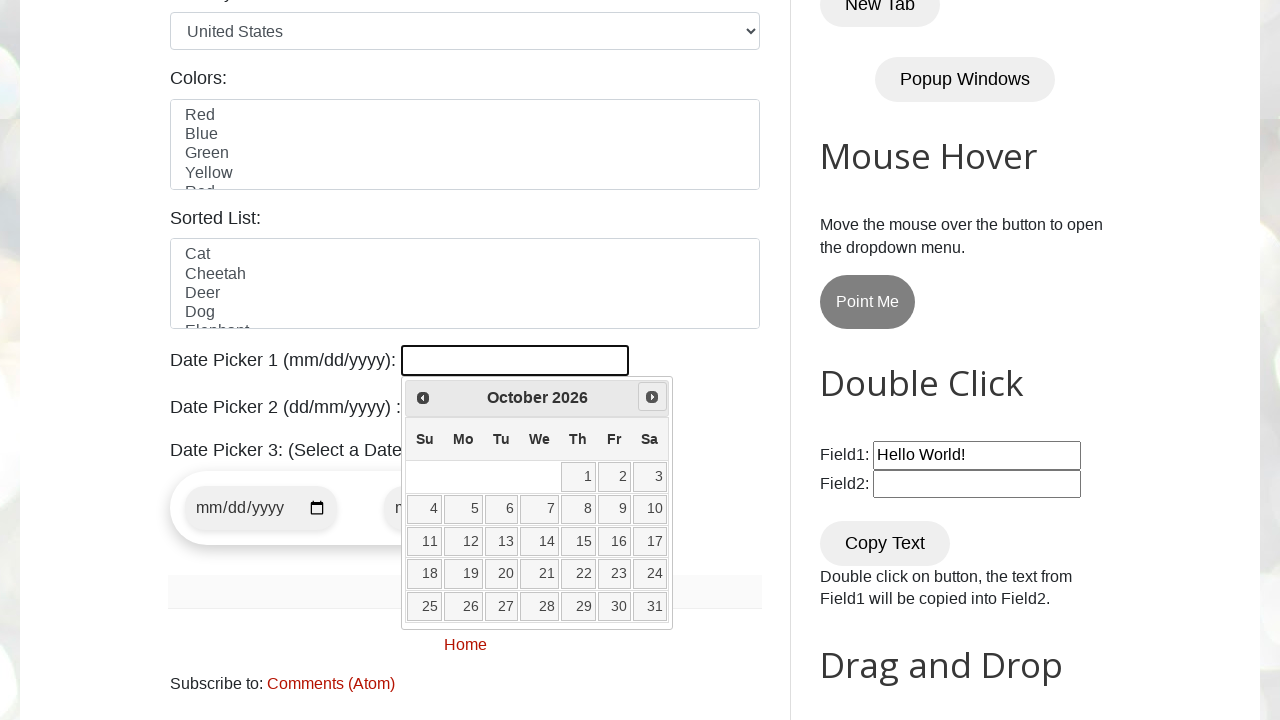

Retrieved current month from date picker
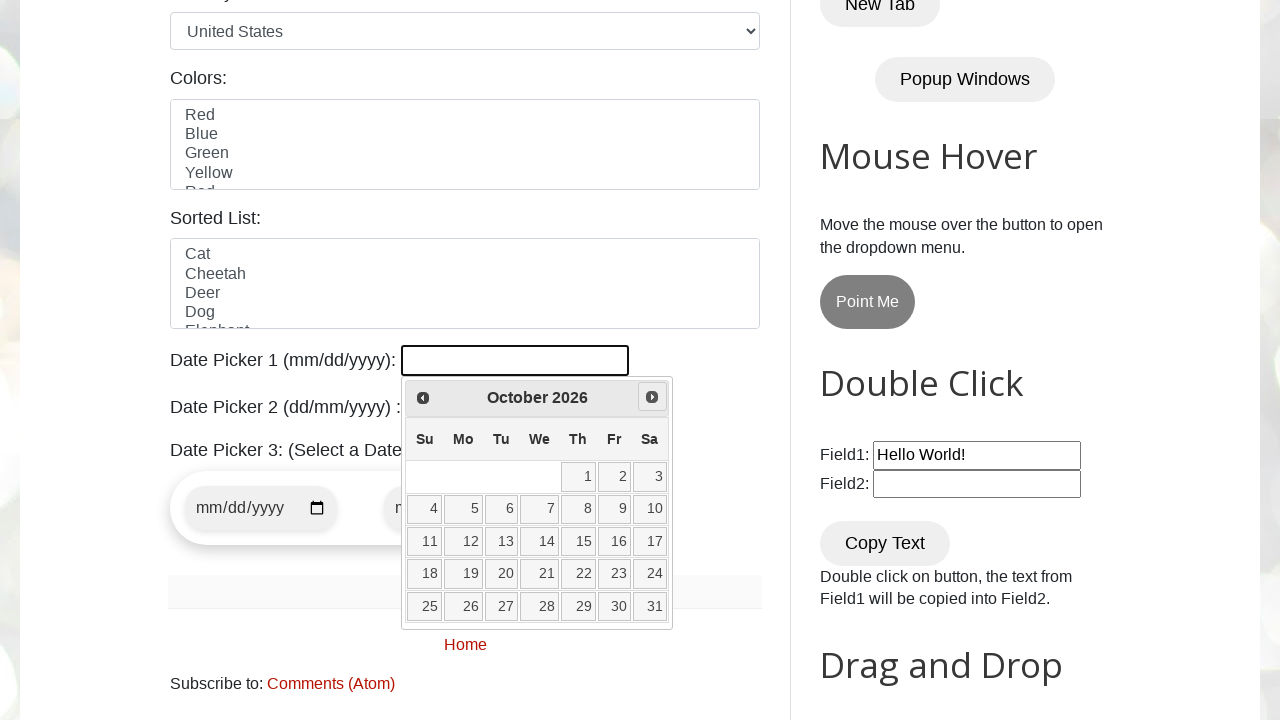

Clicked next button to navigate to next month at (652, 397) on [title="Next"]
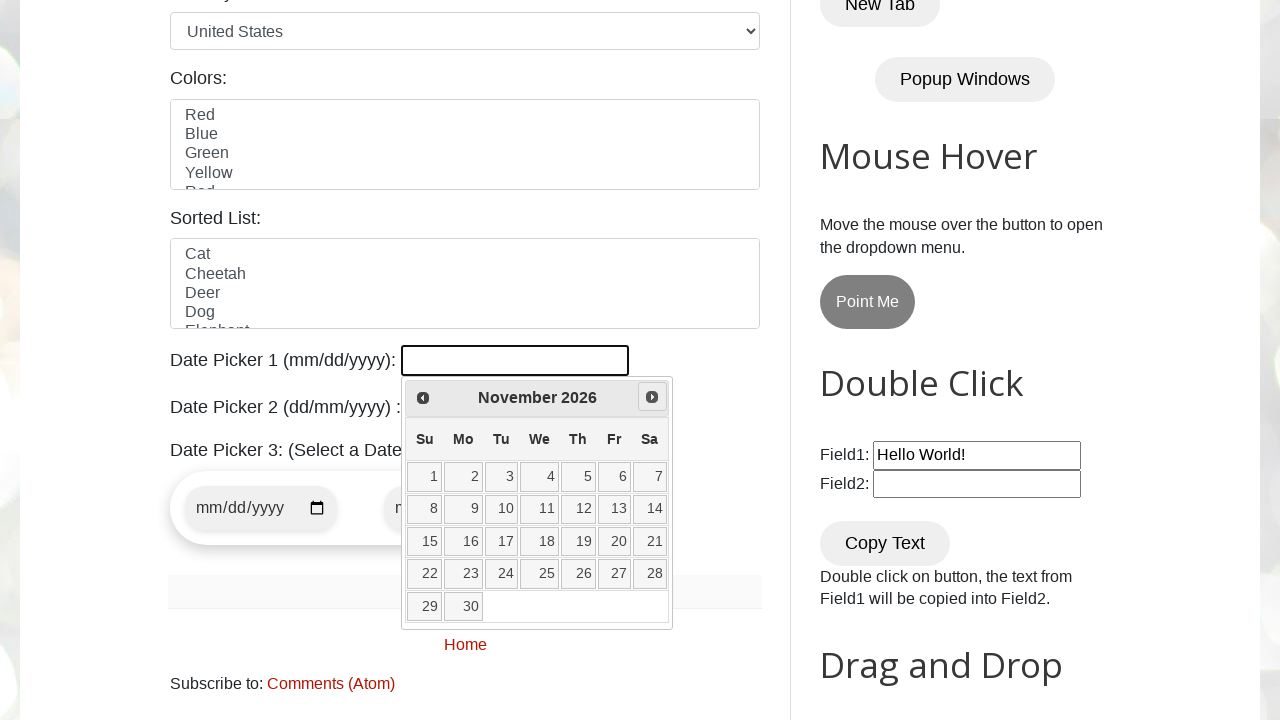

Retrieved current year from date picker
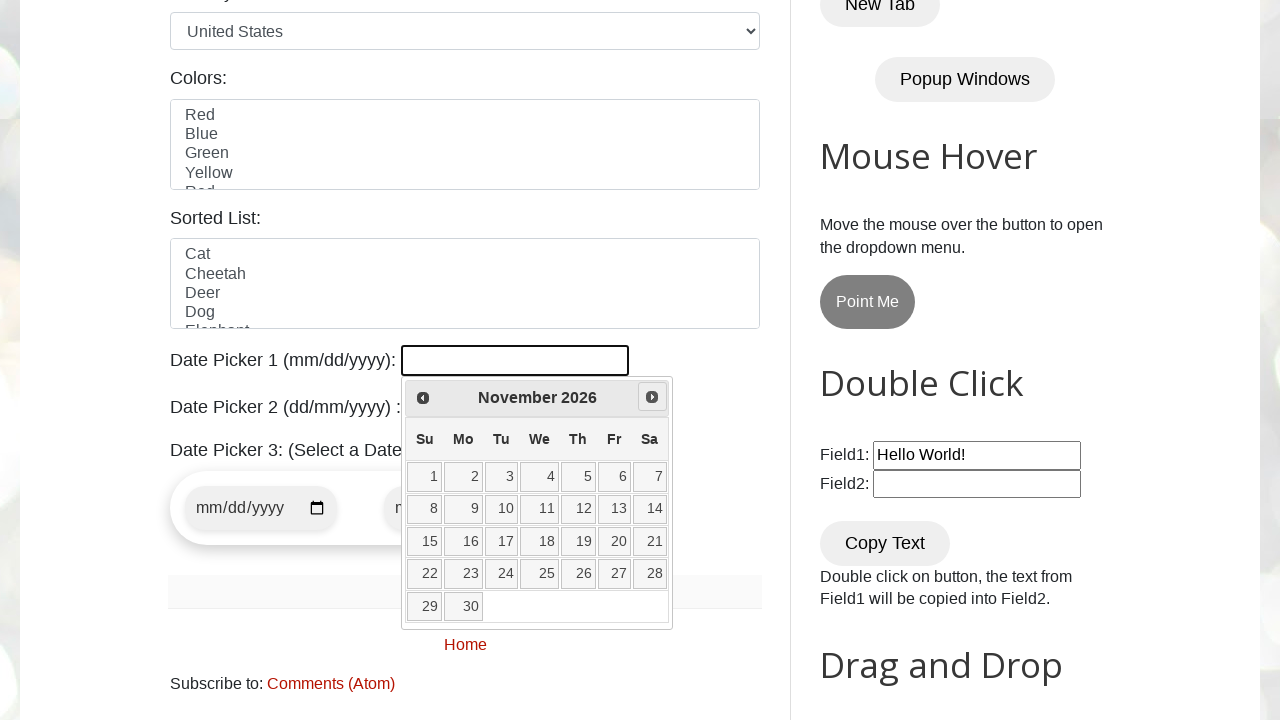

Retrieved current month from date picker
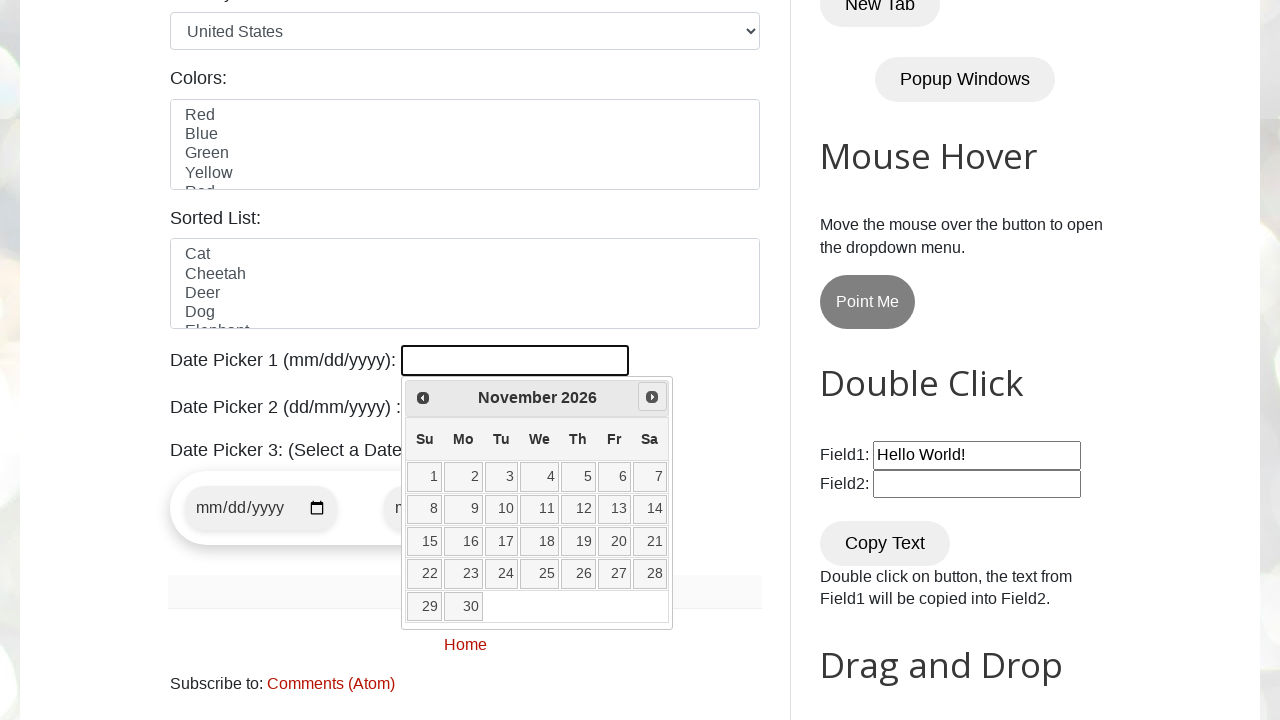

Clicked next button to navigate to next month at (652, 397) on [title="Next"]
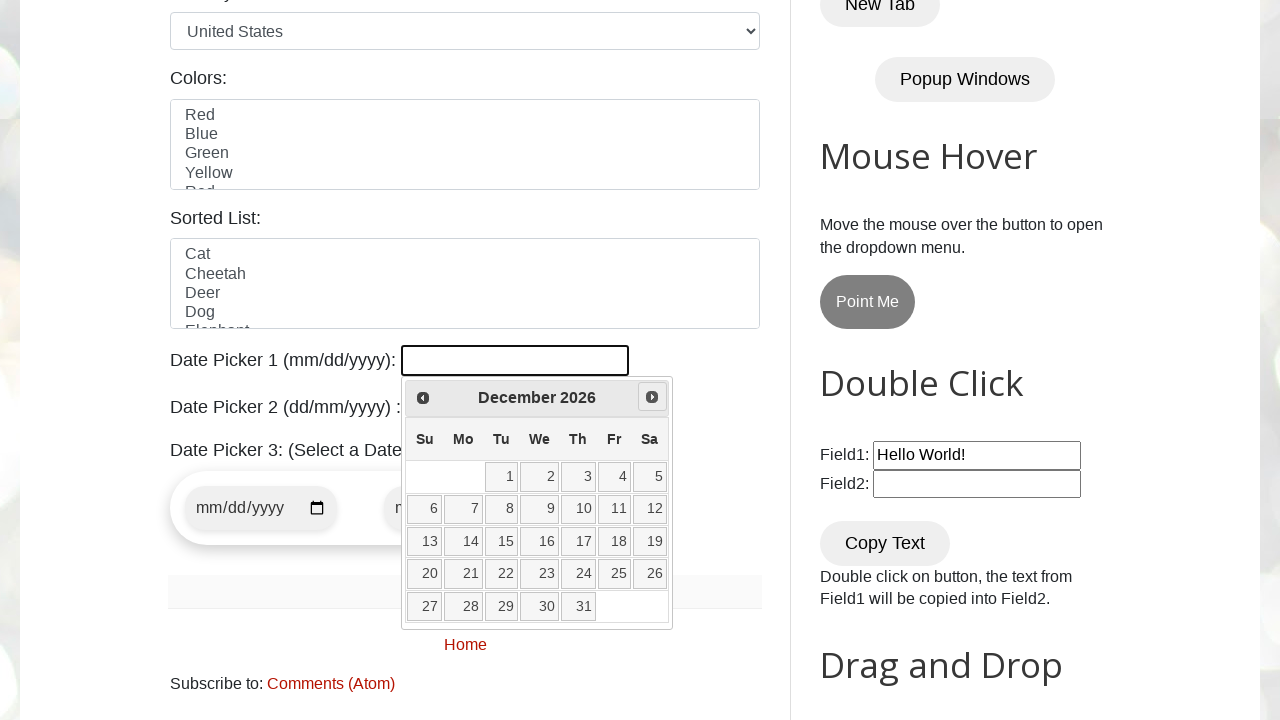

Retrieved current year from date picker
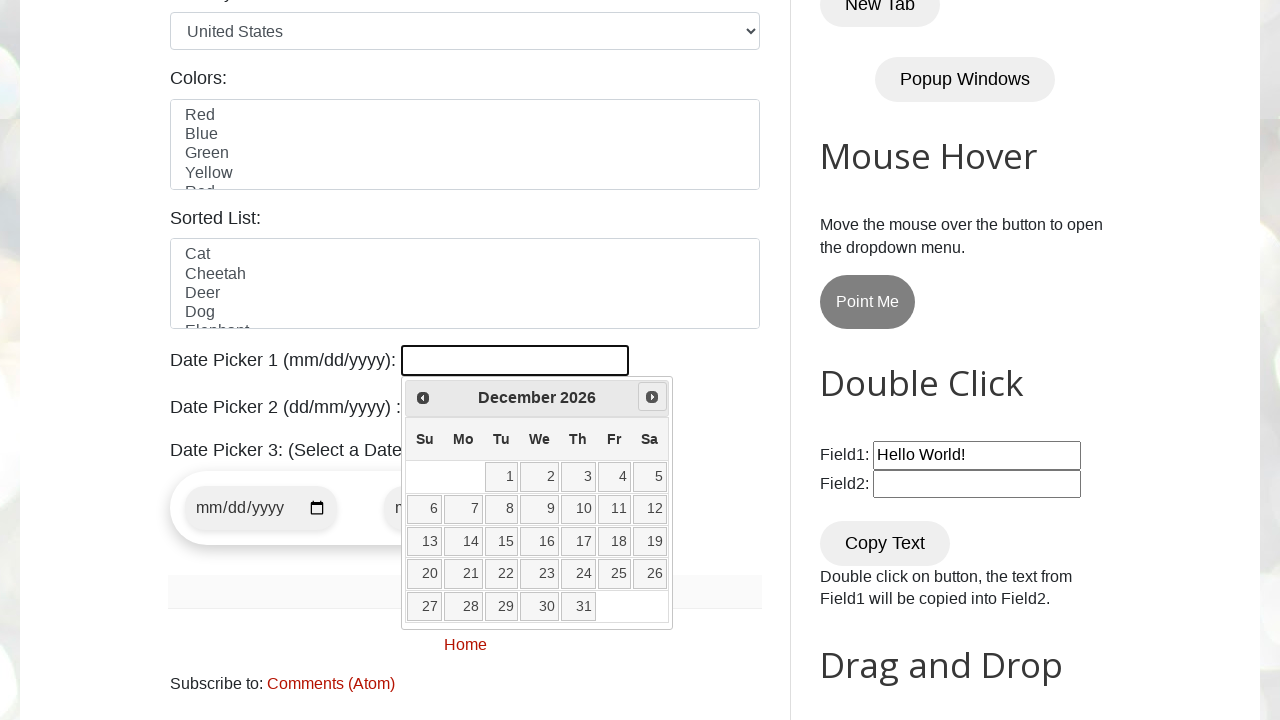

Retrieved current month from date picker
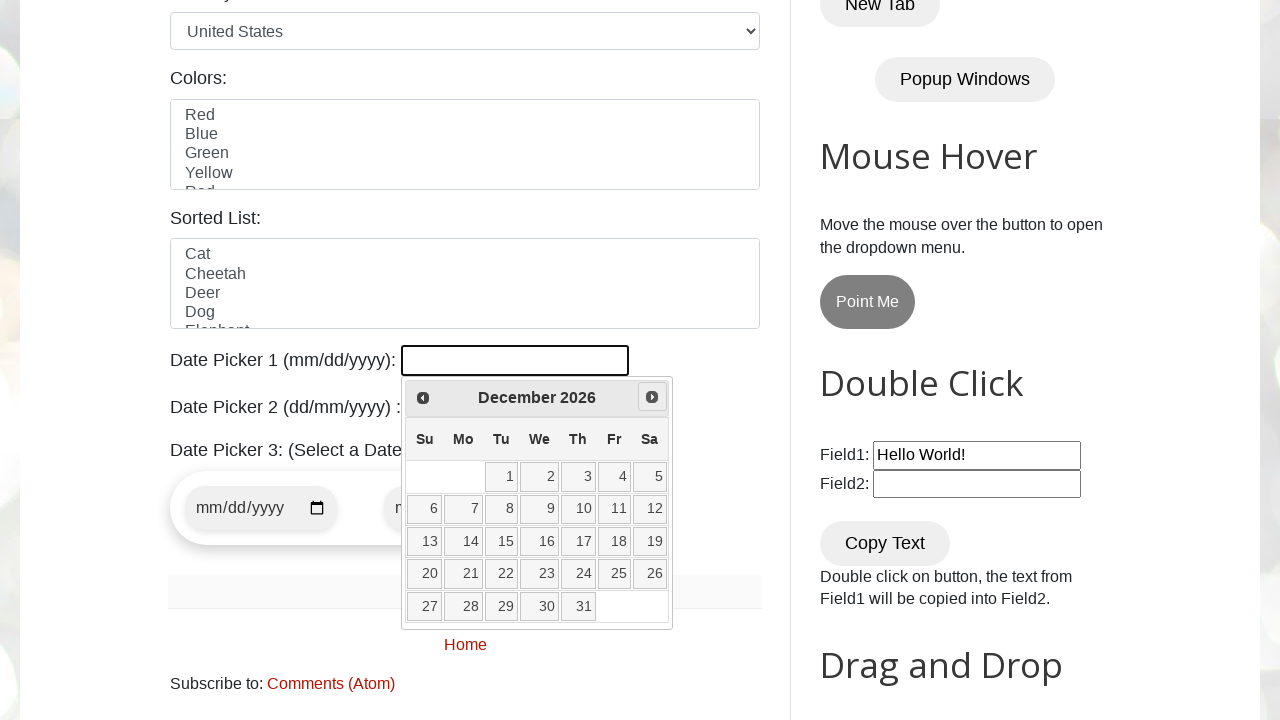

Clicked next button to navigate to next month at (652, 397) on [title="Next"]
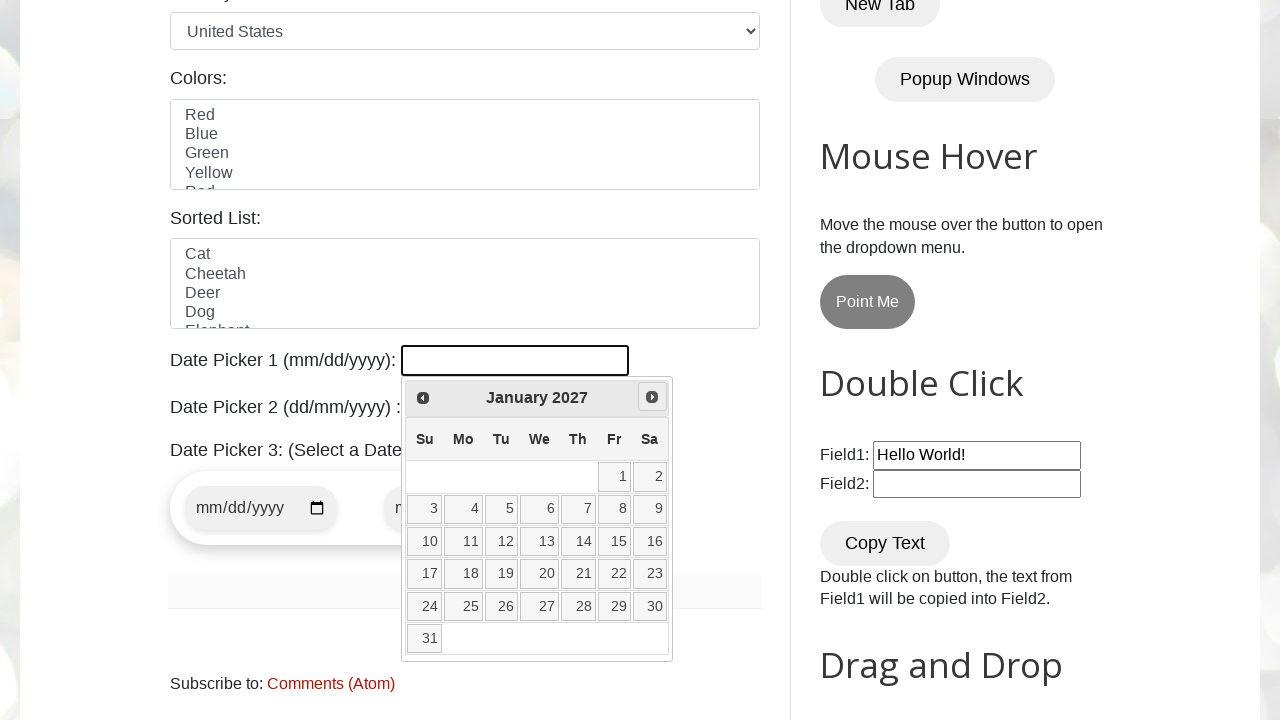

Retrieved current year from date picker
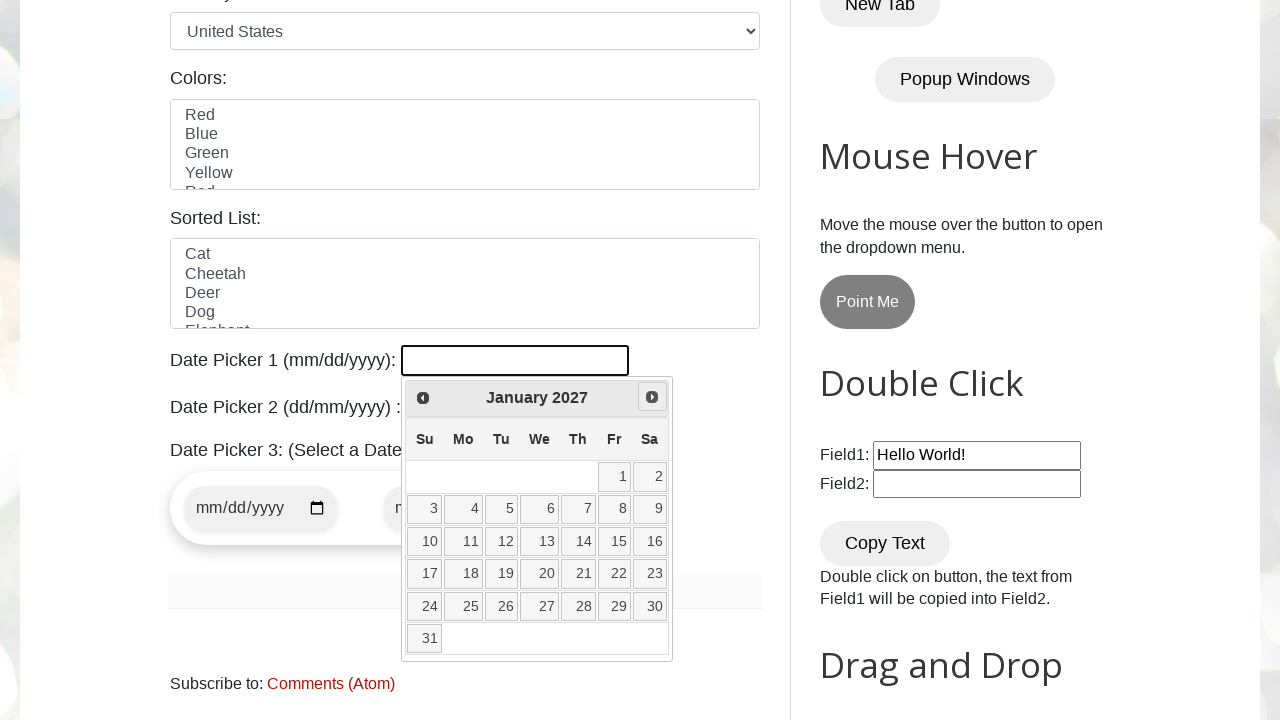

Retrieved current month from date picker
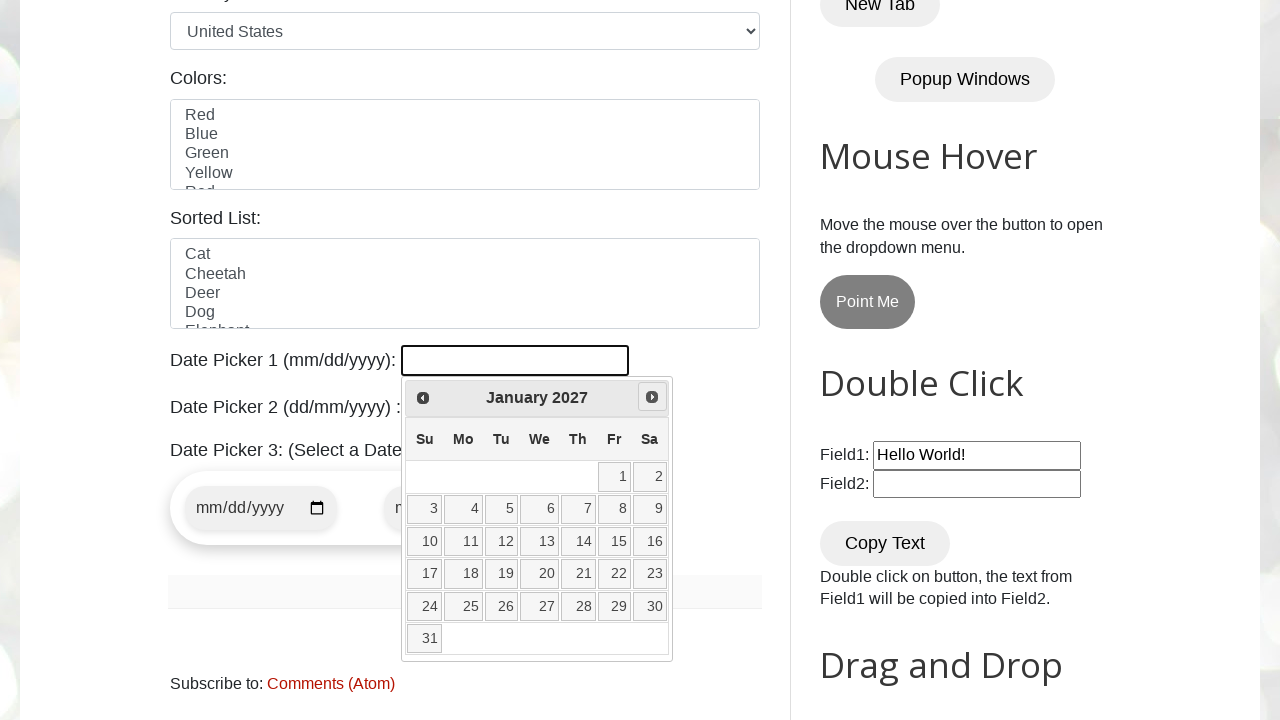

Clicked next button to navigate to next month at (652, 397) on [title="Next"]
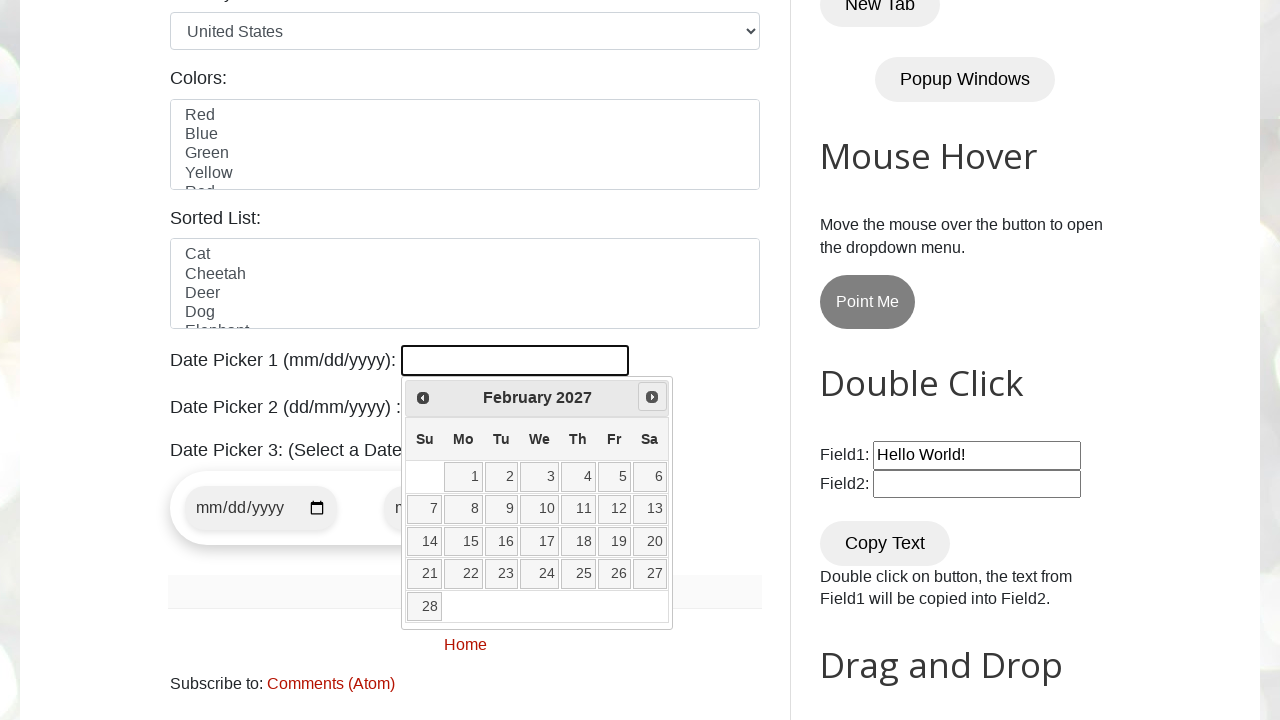

Retrieved current year from date picker
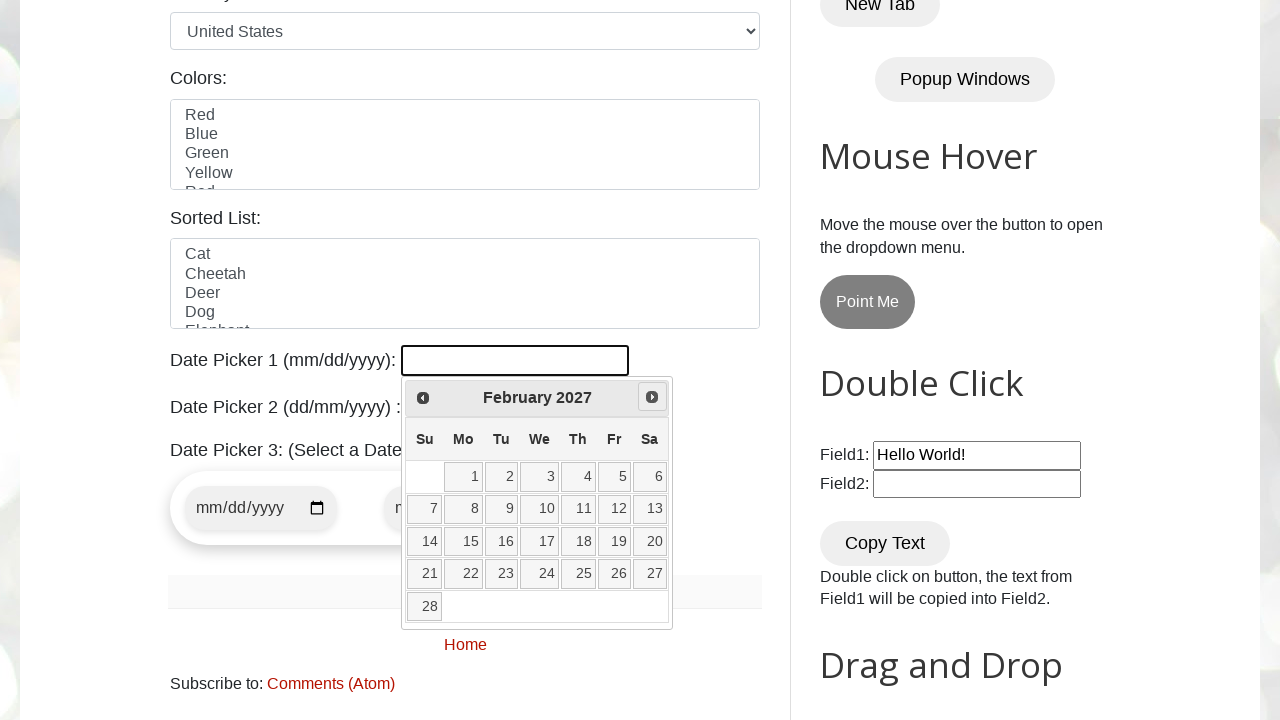

Retrieved current month from date picker
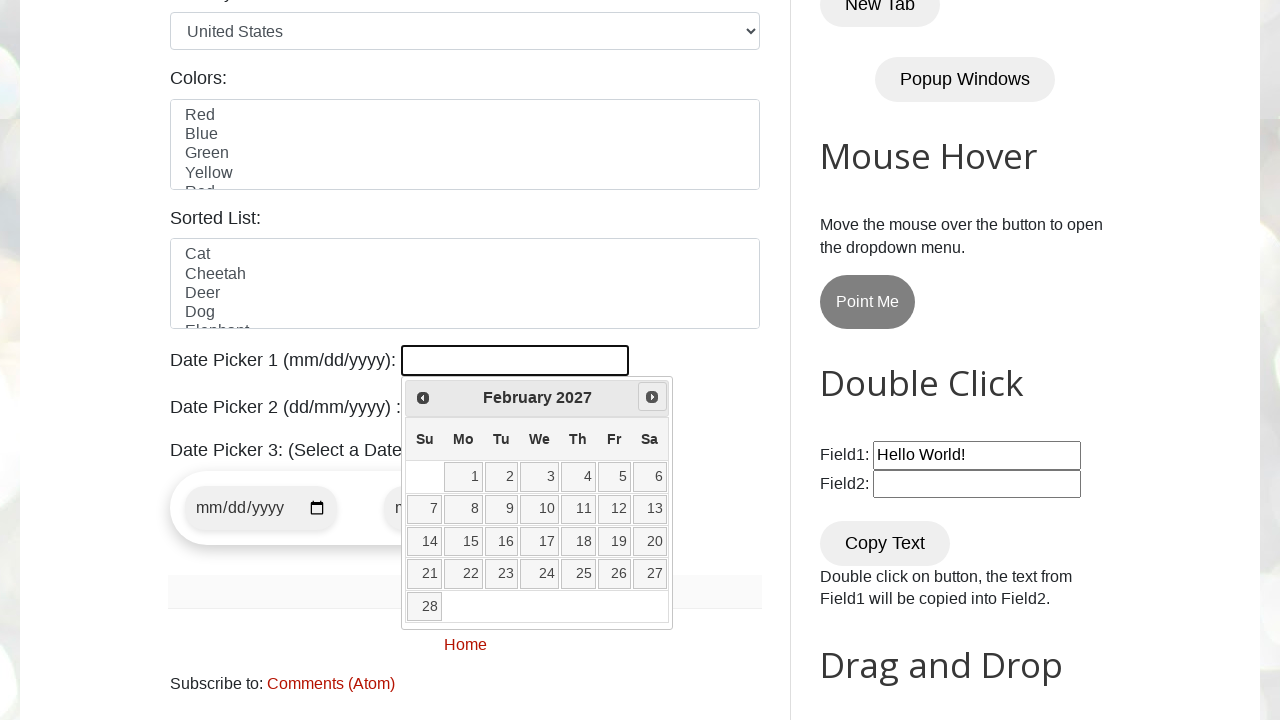

Clicked next button to navigate to next month at (652, 397) on [title="Next"]
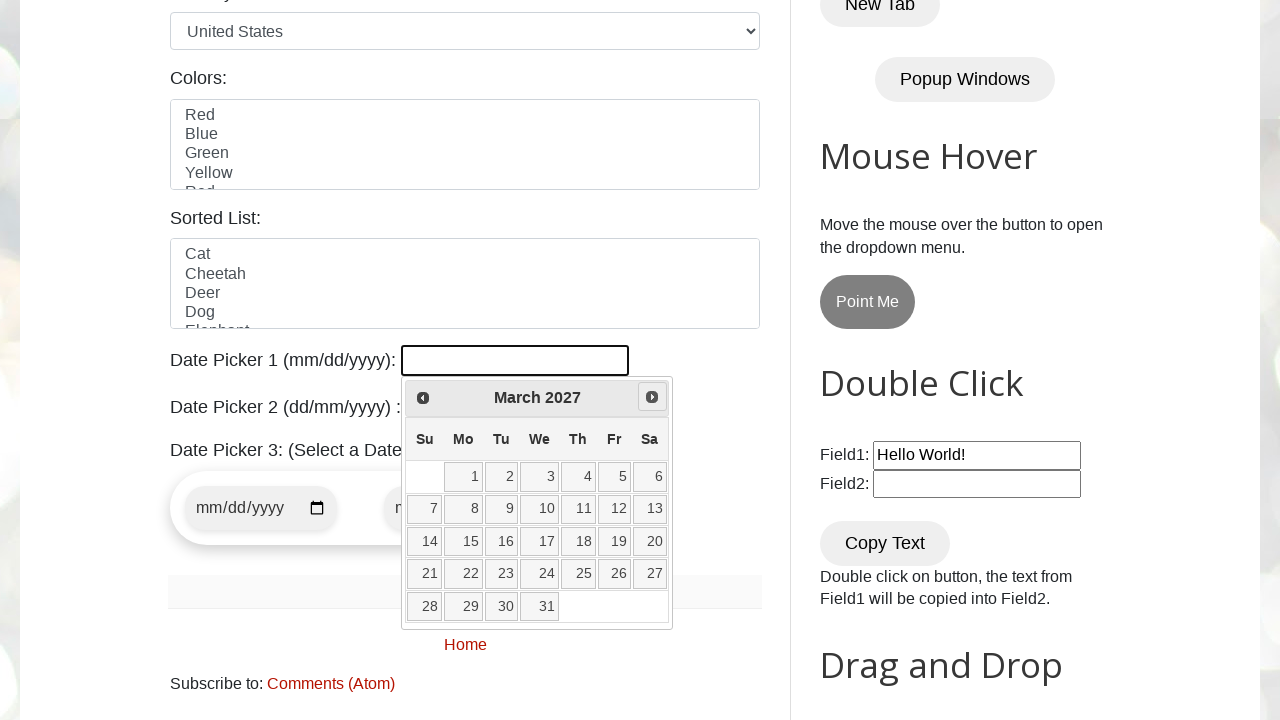

Retrieved current year from date picker
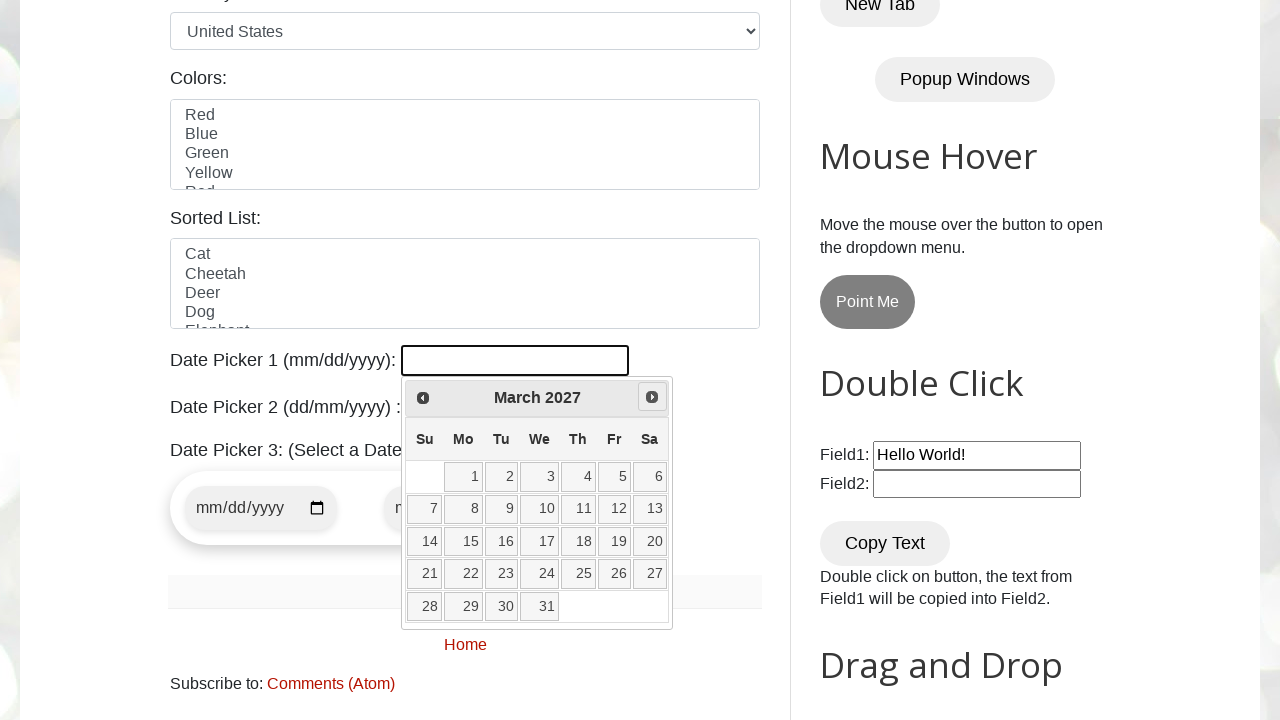

Retrieved current month from date picker
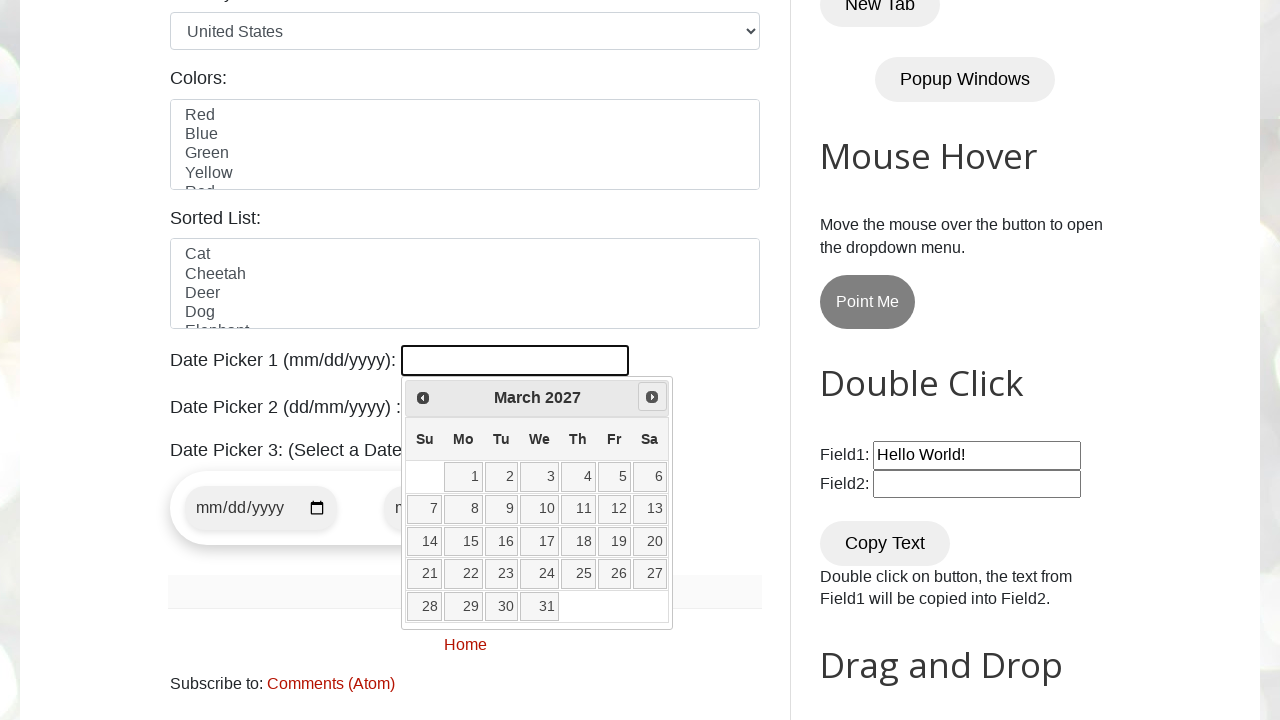

Clicked next button to navigate to next month at (652, 397) on [title="Next"]
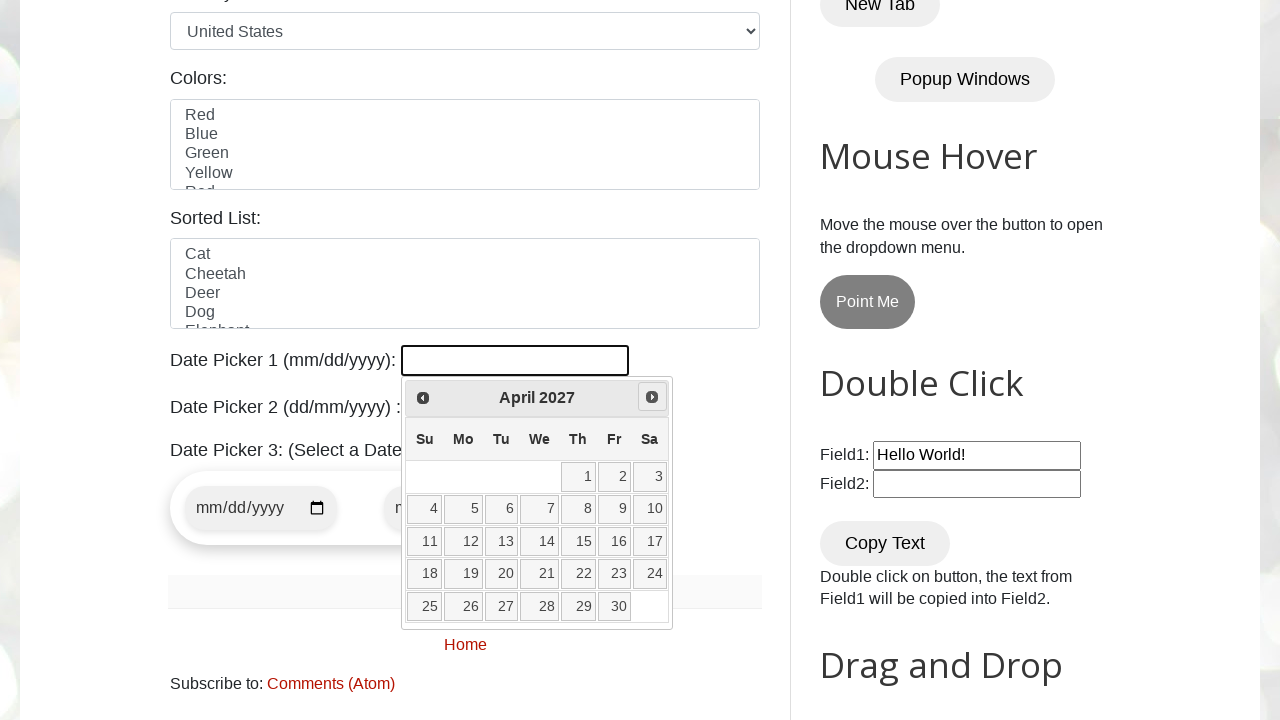

Retrieved current year from date picker
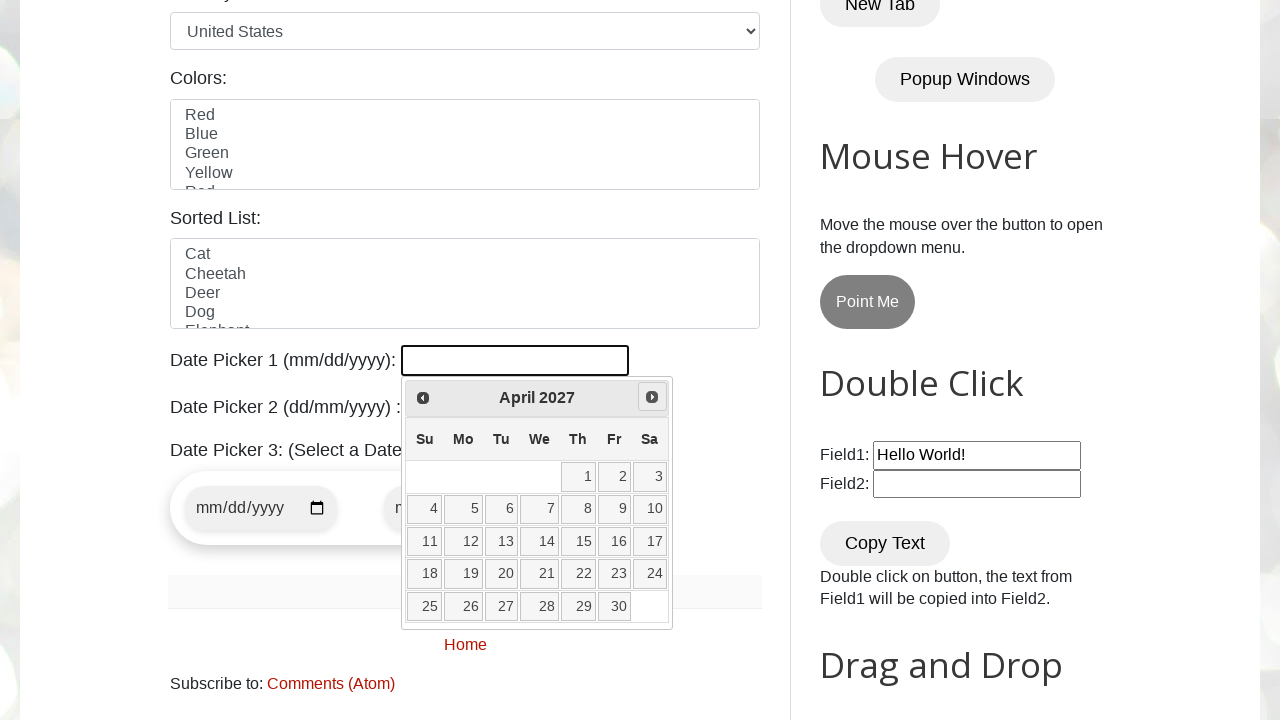

Retrieved current month from date picker
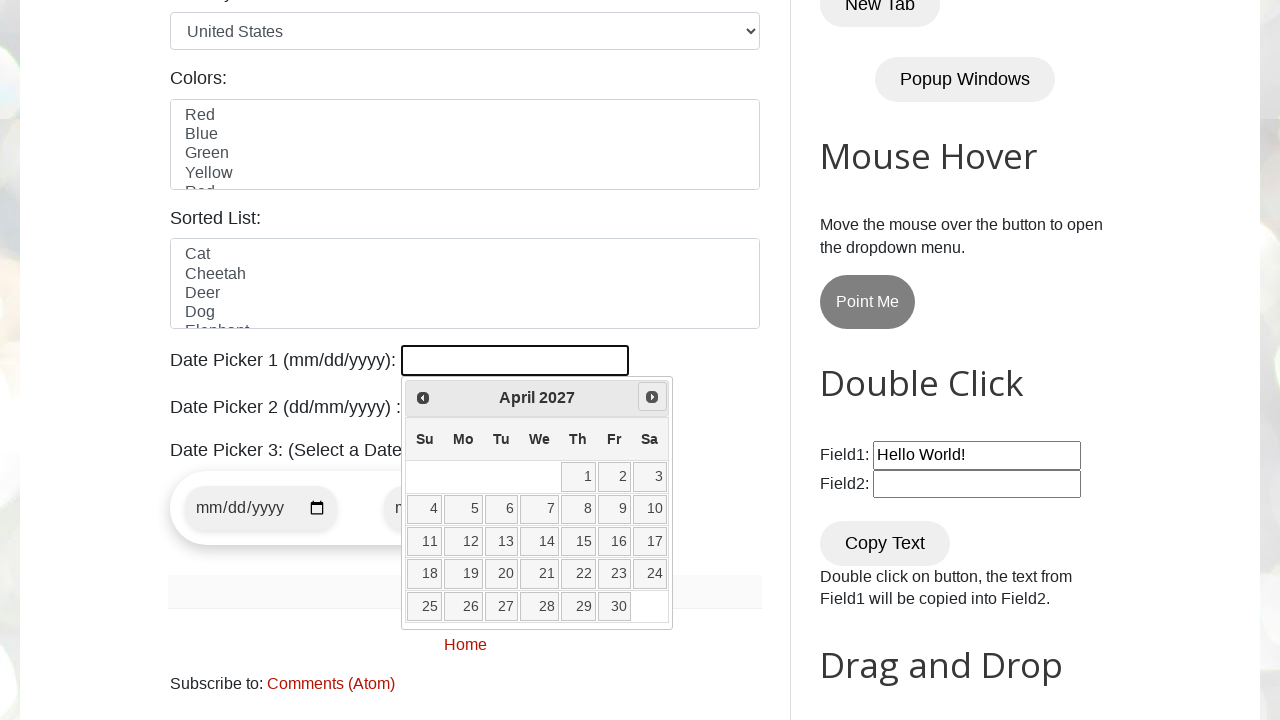

Clicked next button to navigate to next month at (652, 397) on [title="Next"]
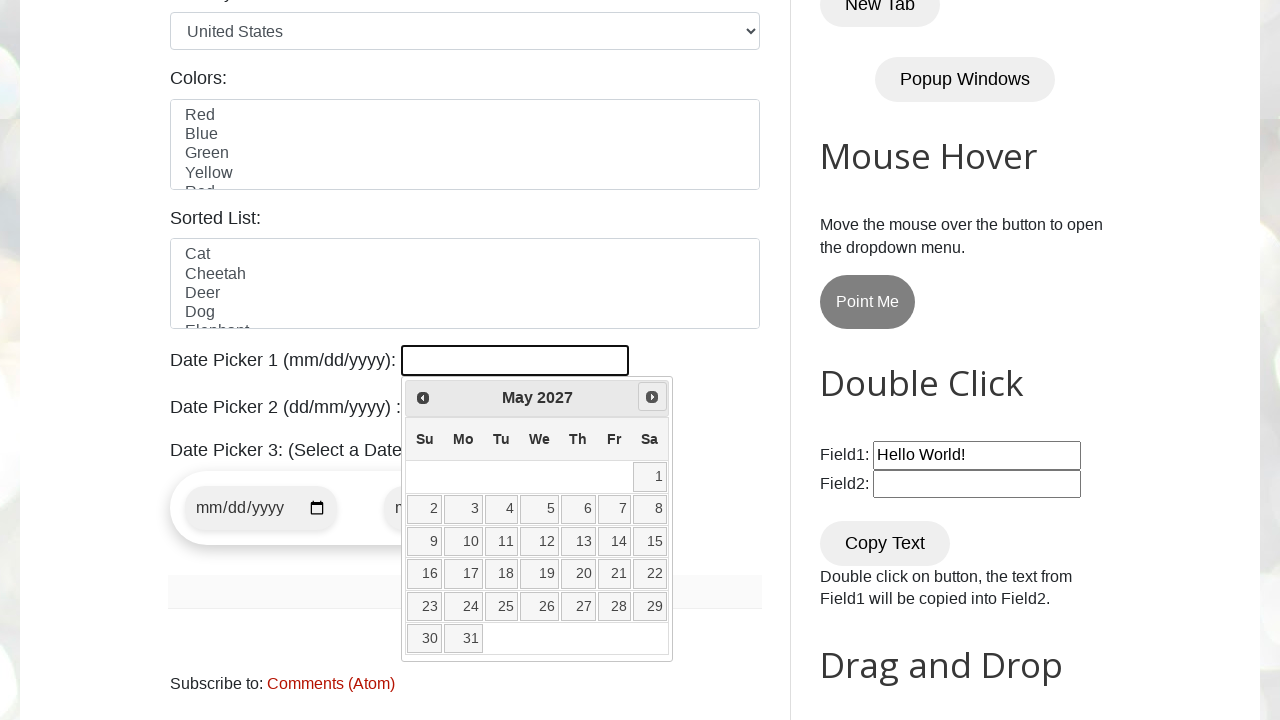

Retrieved current year from date picker
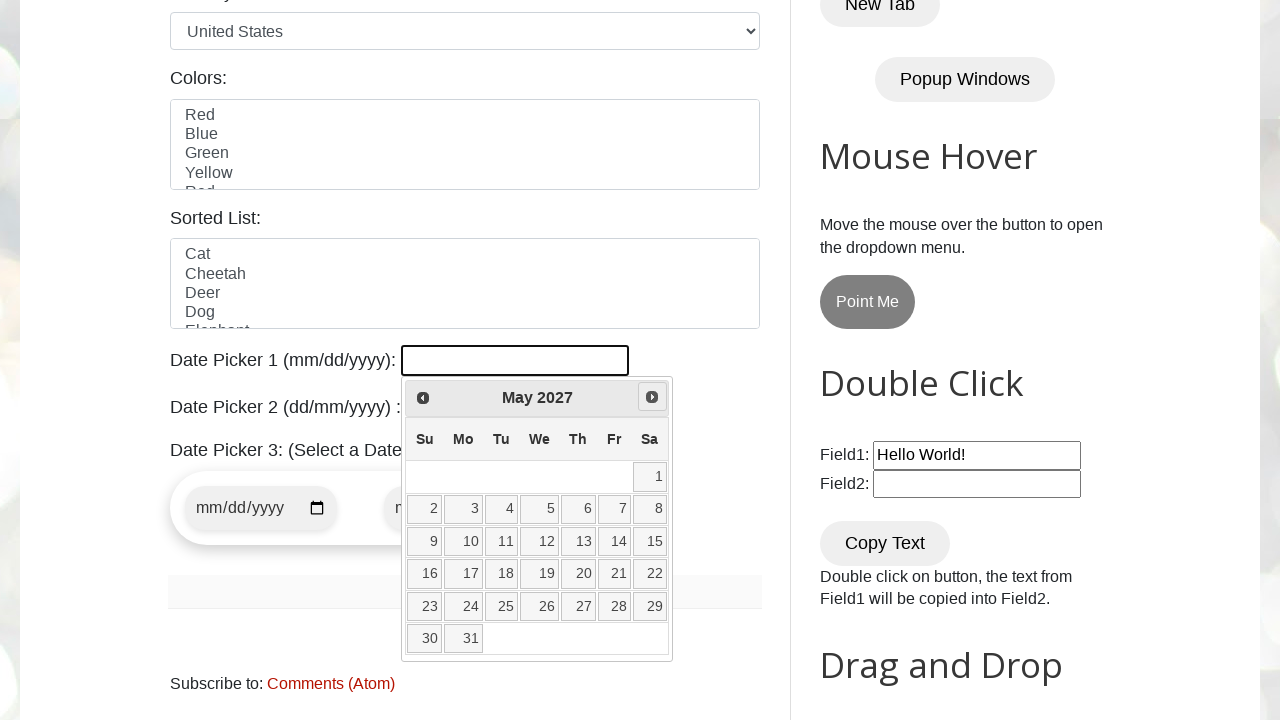

Retrieved current month from date picker
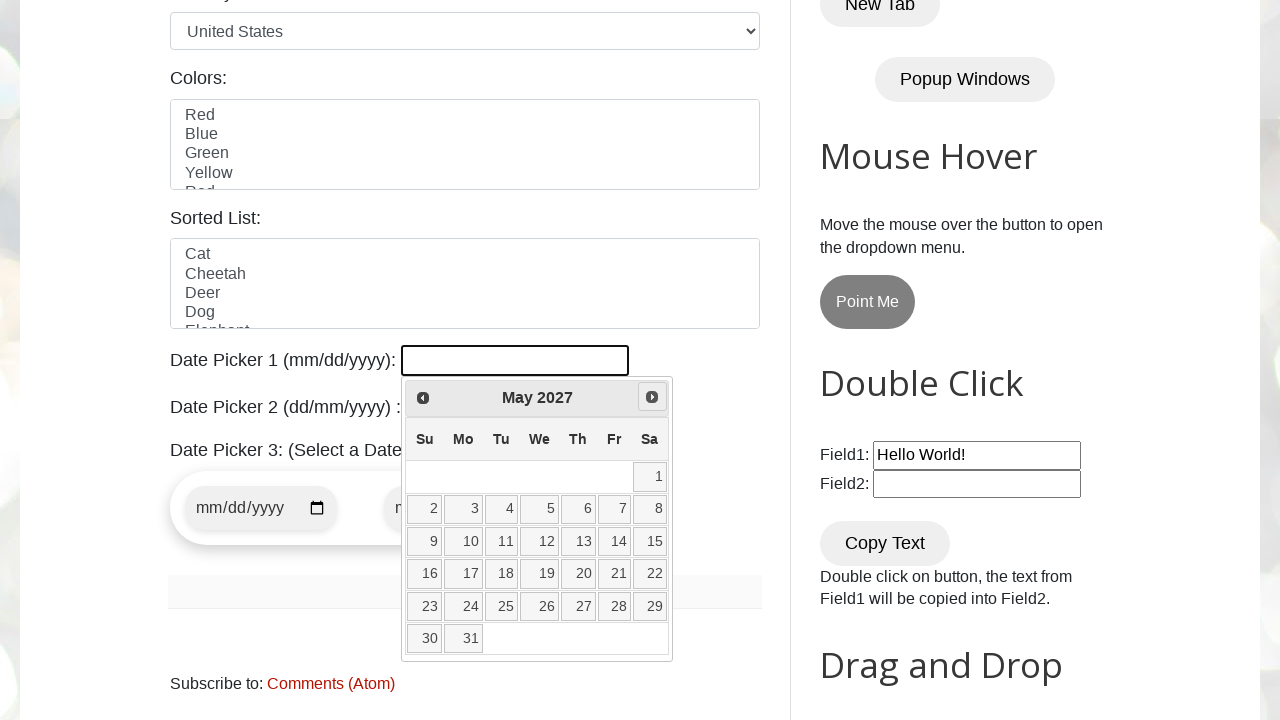

Clicked next button to navigate to next month at (652, 397) on [title="Next"]
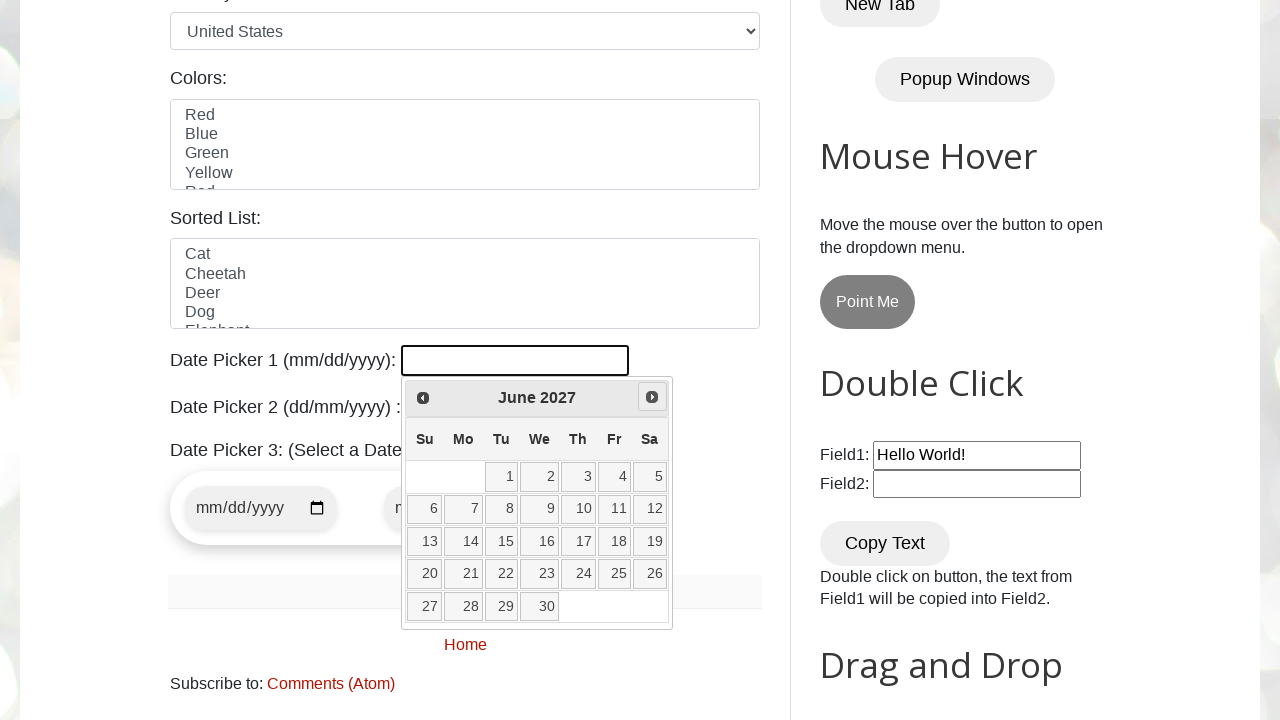

Retrieved current year from date picker
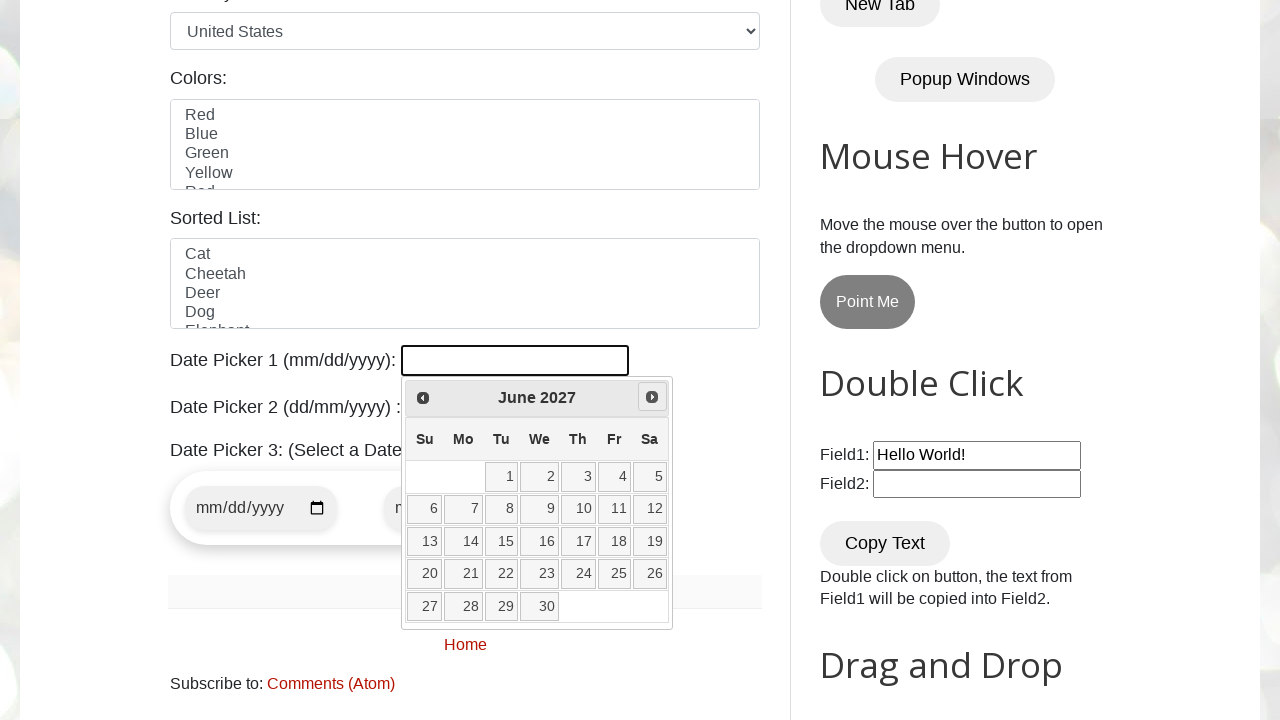

Retrieved current month from date picker
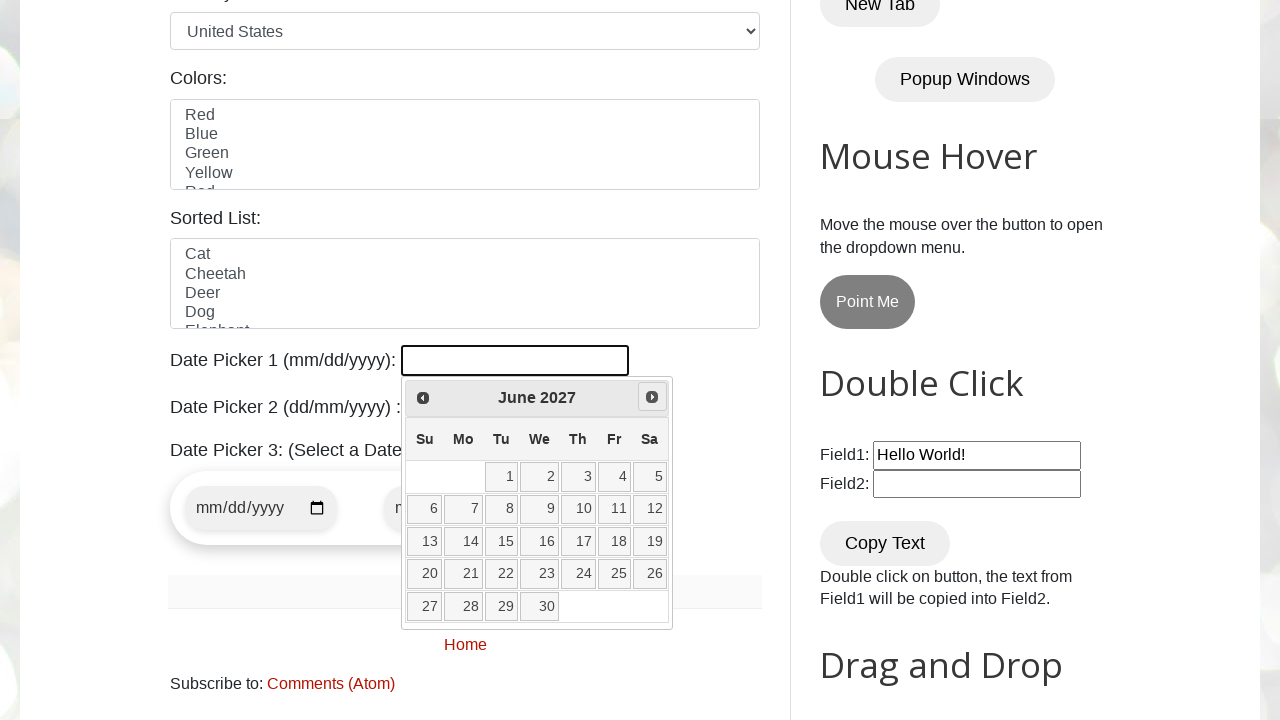

Clicked next button to navigate to next month at (652, 397) on [title="Next"]
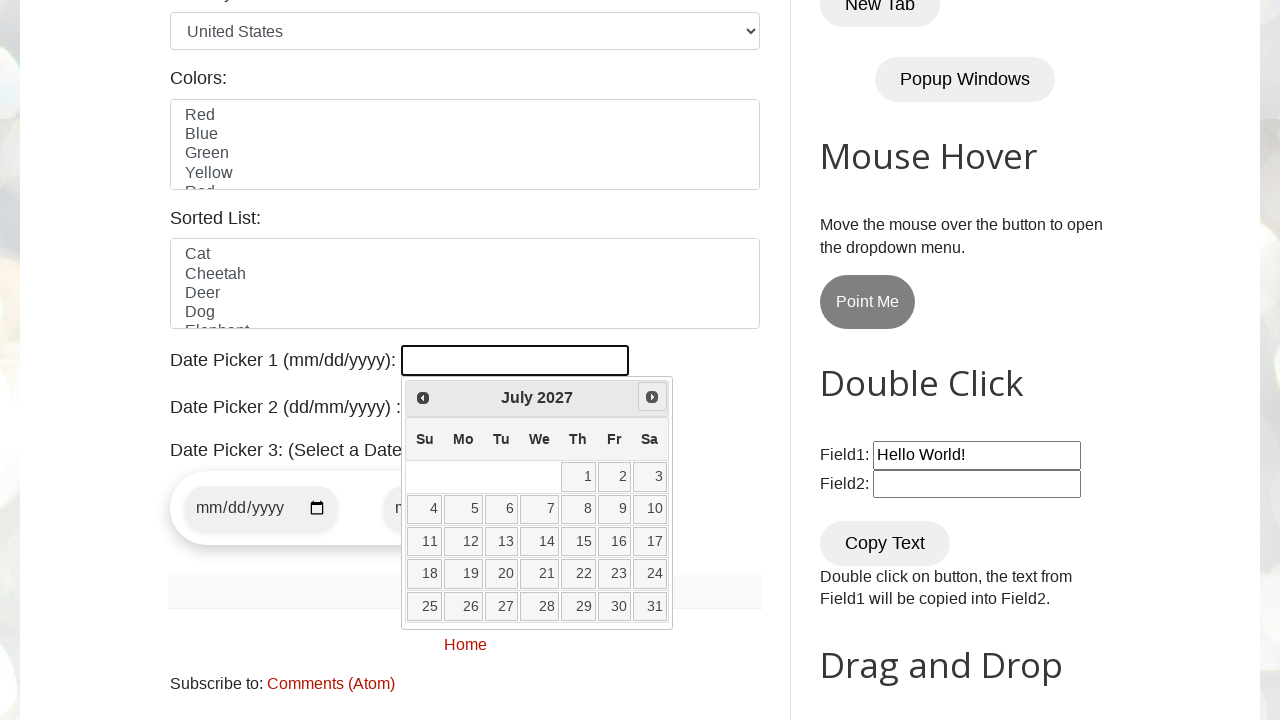

Retrieved current year from date picker
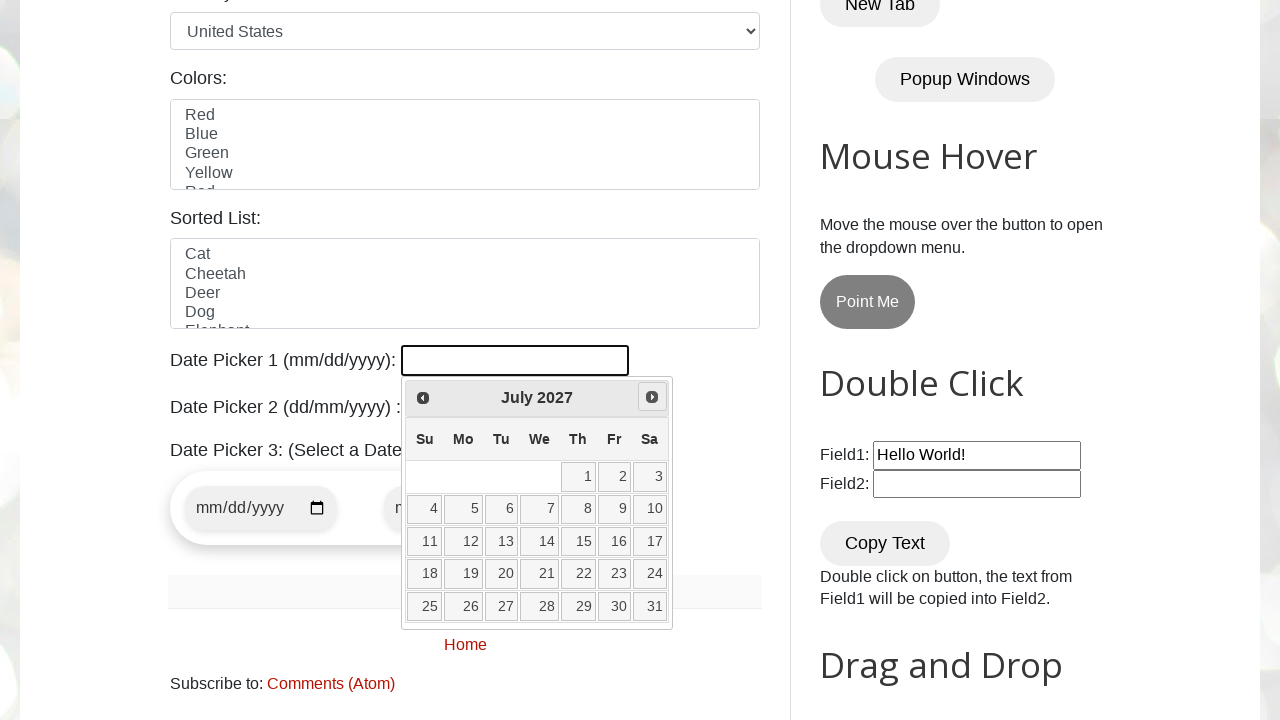

Retrieved current month from date picker
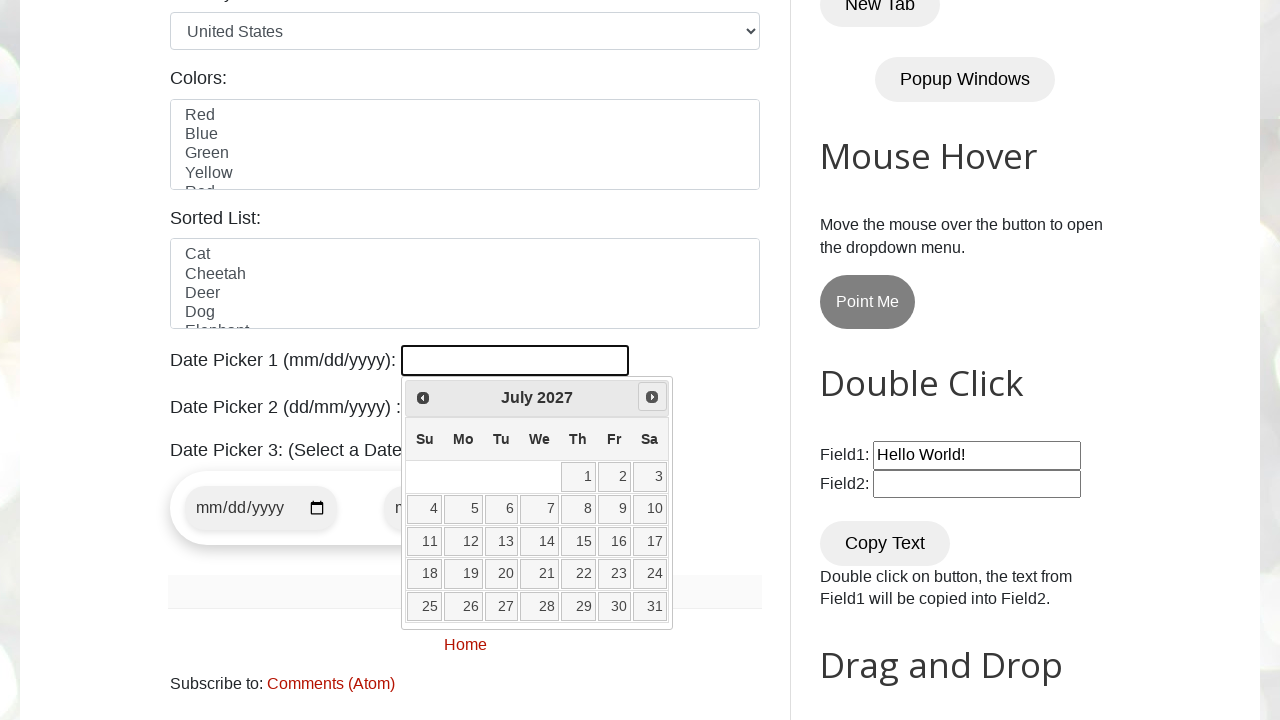

Clicked next button to navigate to next month at (652, 397) on [title="Next"]
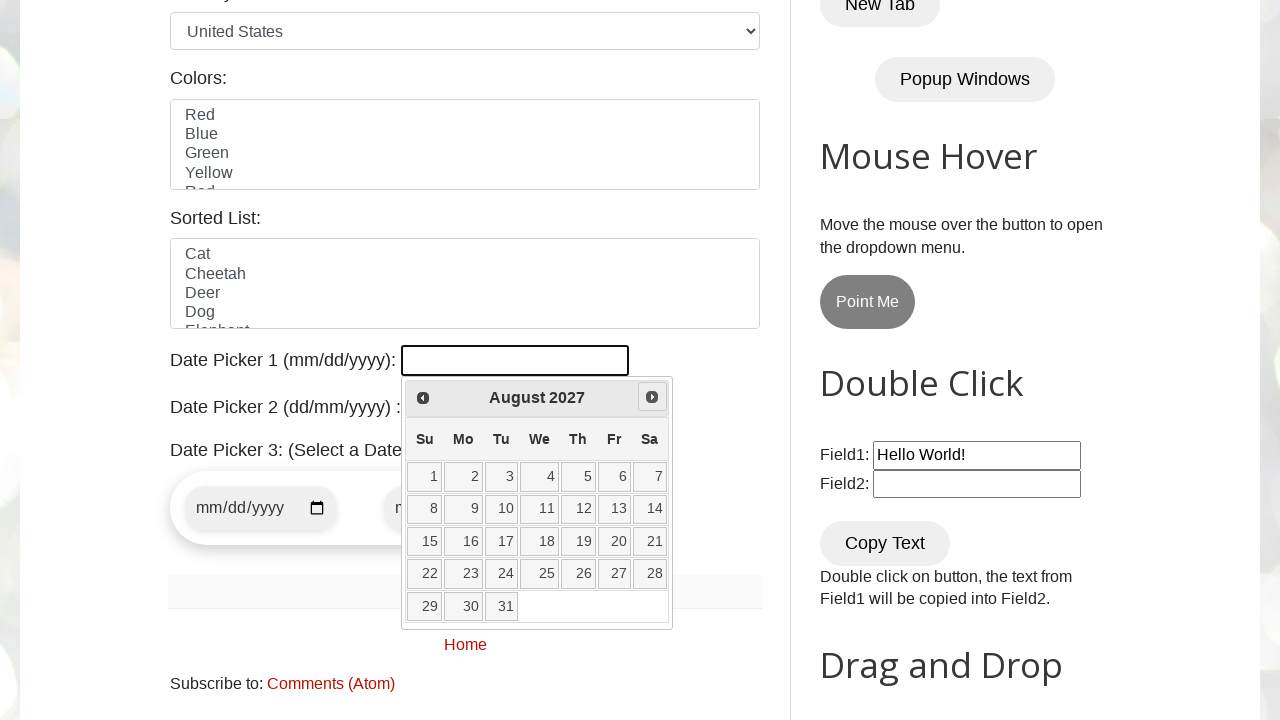

Retrieved current year from date picker
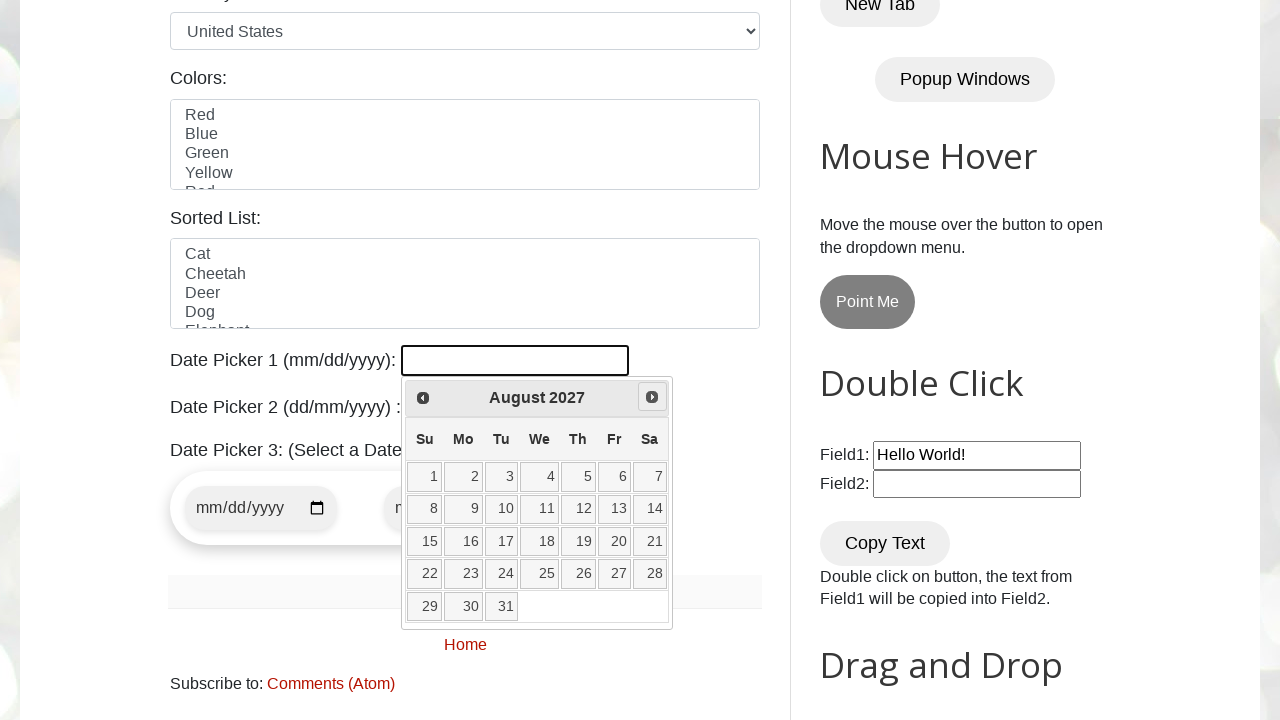

Retrieved current month from date picker
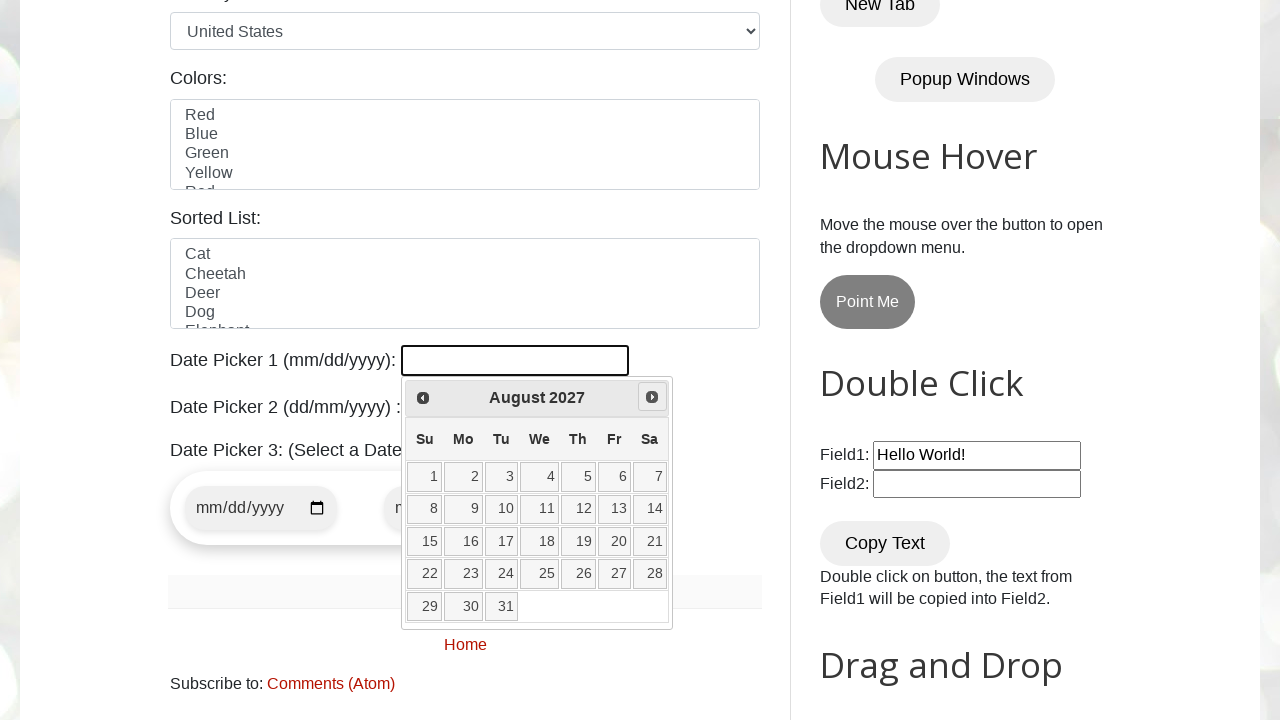

Clicked next button to navigate to next month at (652, 397) on [title="Next"]
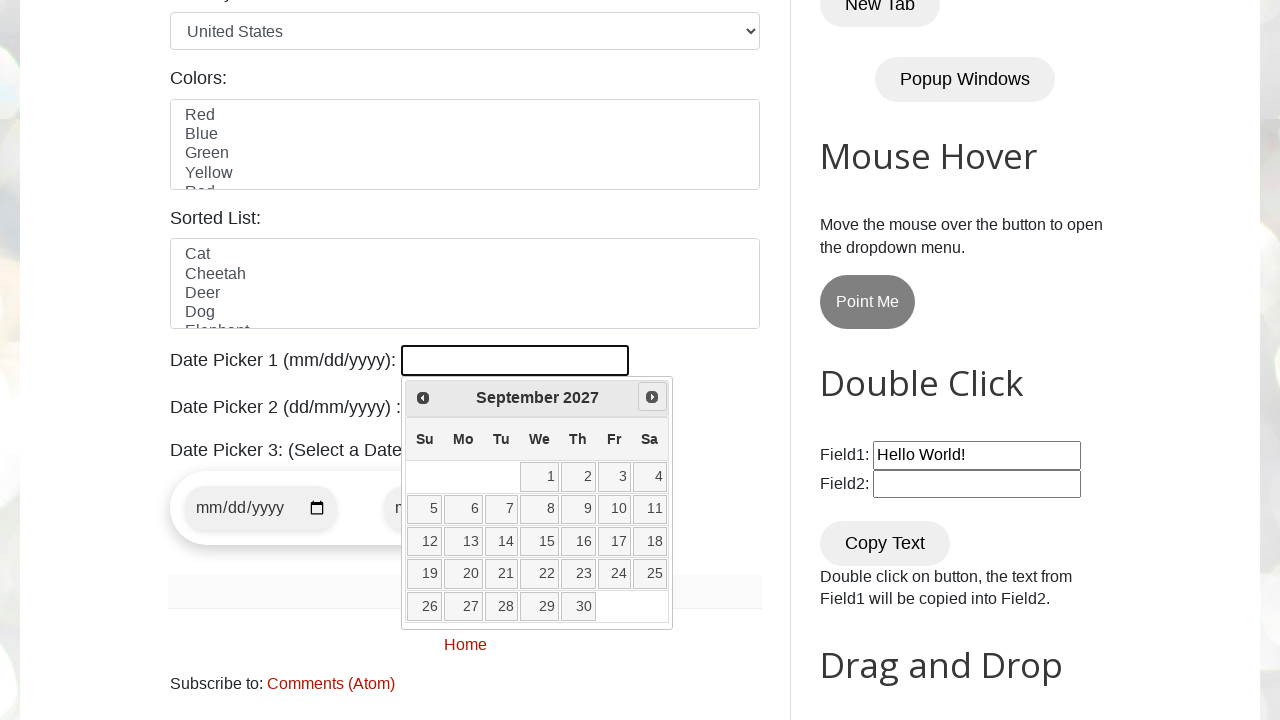

Retrieved current year from date picker
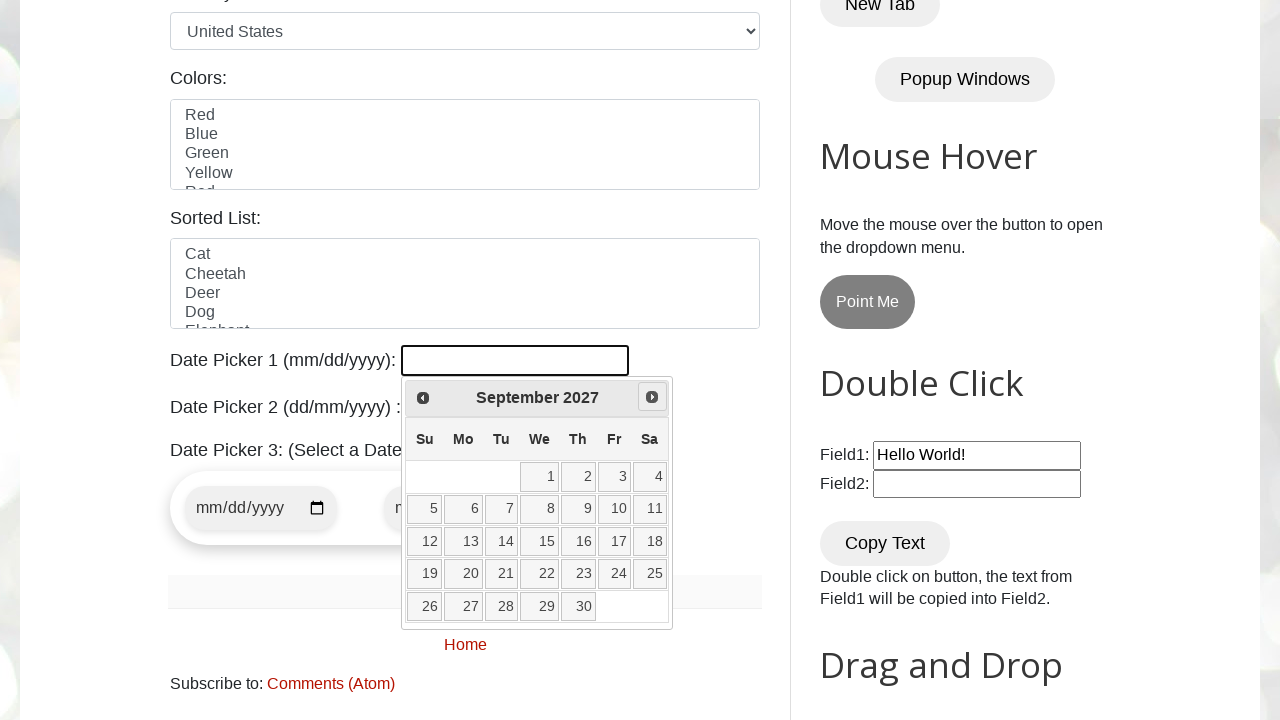

Retrieved current month from date picker
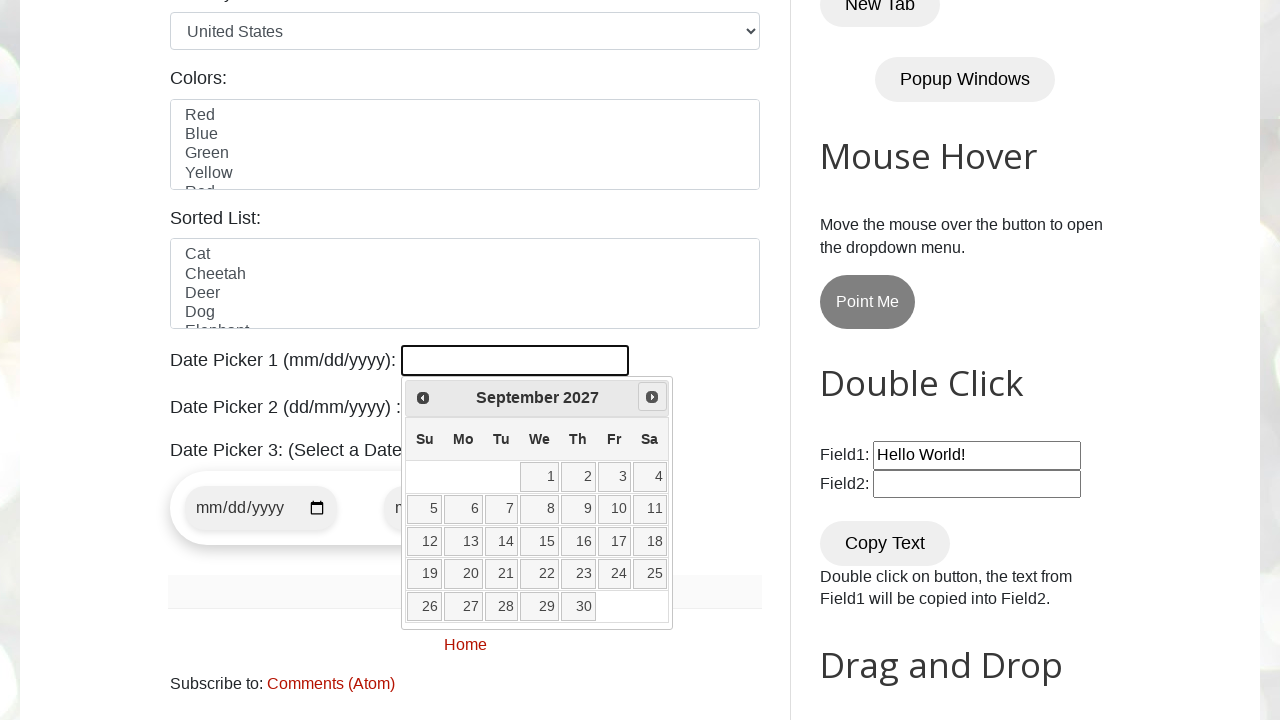

Reached target month/year: September 2027
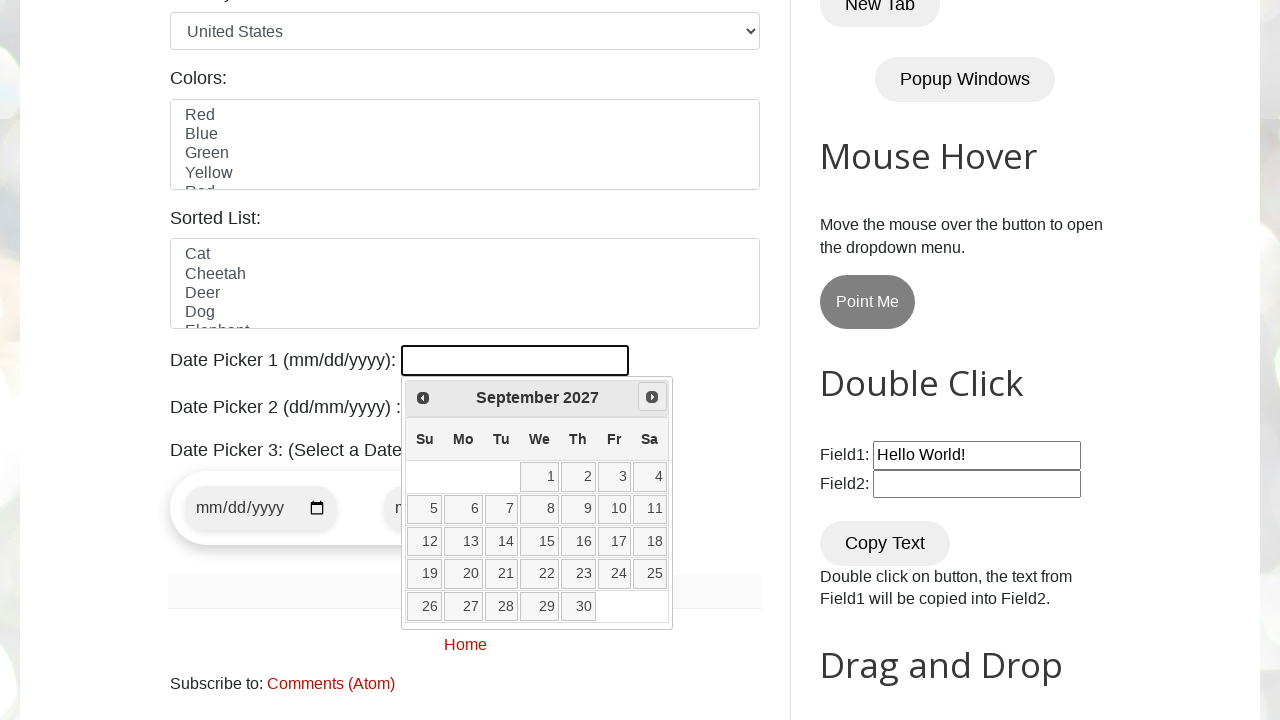

Clicked on date 22 to select it at (540, 574) on //a[@class='ui-state-default'][text()='22']
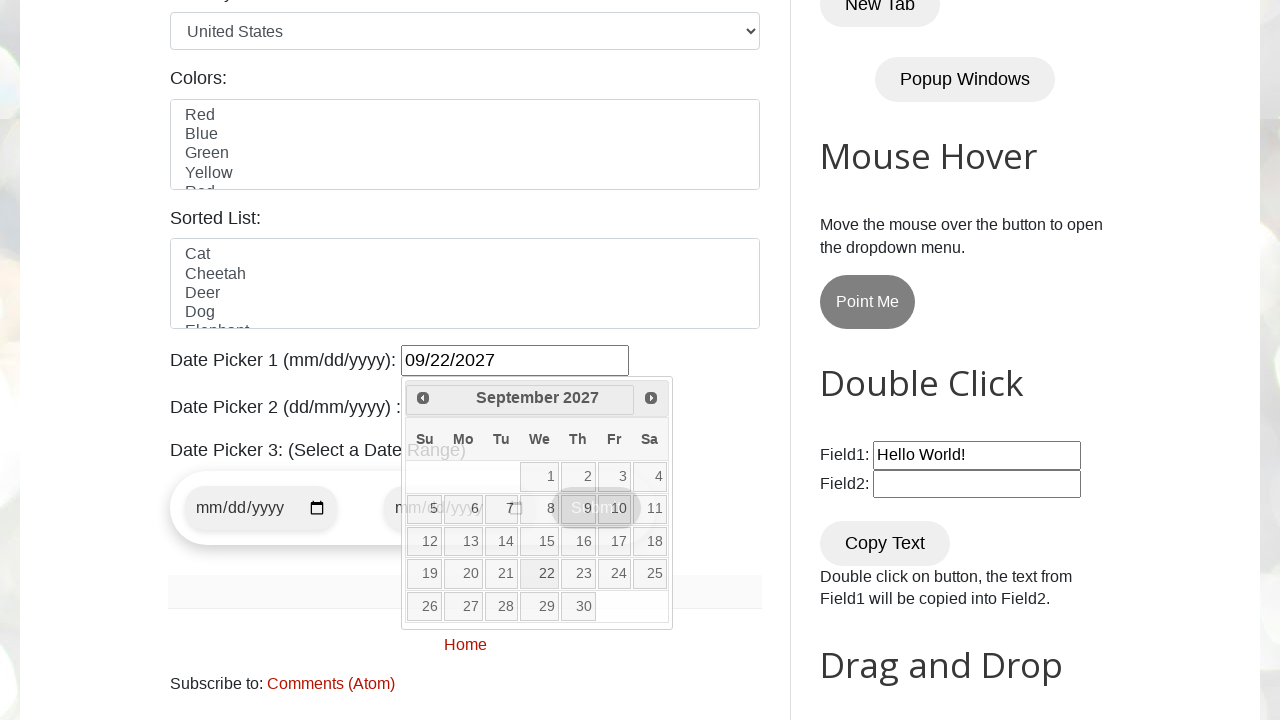

Waited for date selection to complete
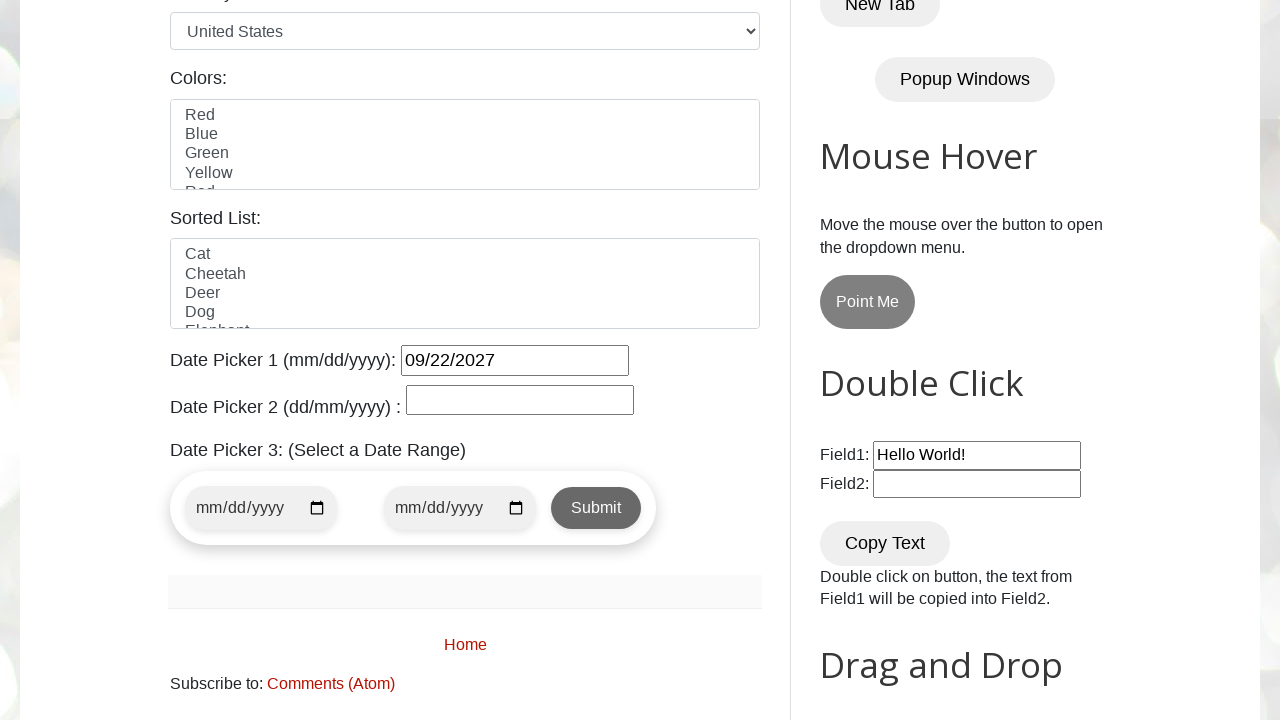

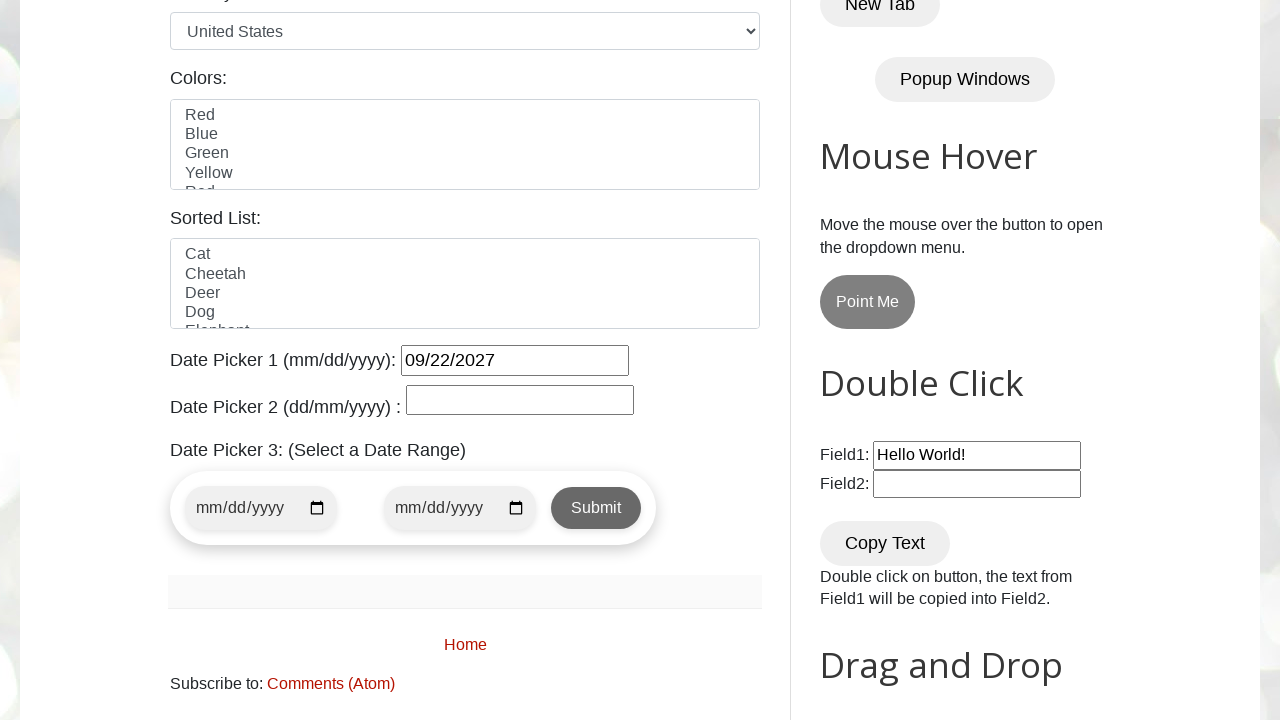